Tests a date picker widget by navigating through months/years and selecting a specific date (June 10, 2022). The script switches to an iframe, opens the date picker, and uses prev/next buttons to navigate to the target month and year before selecting the date.

Starting URL: https://www.globalsqa.com/demo-site/datepicker/

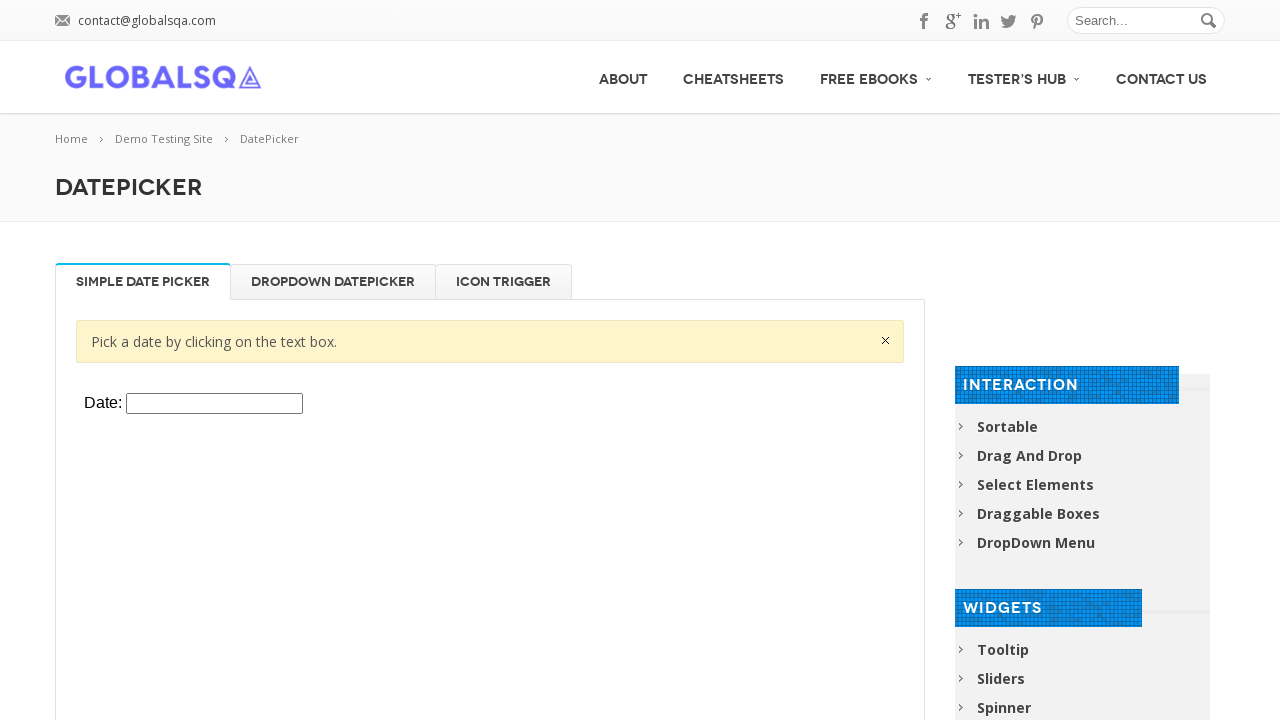

Located iframe containing datepicker
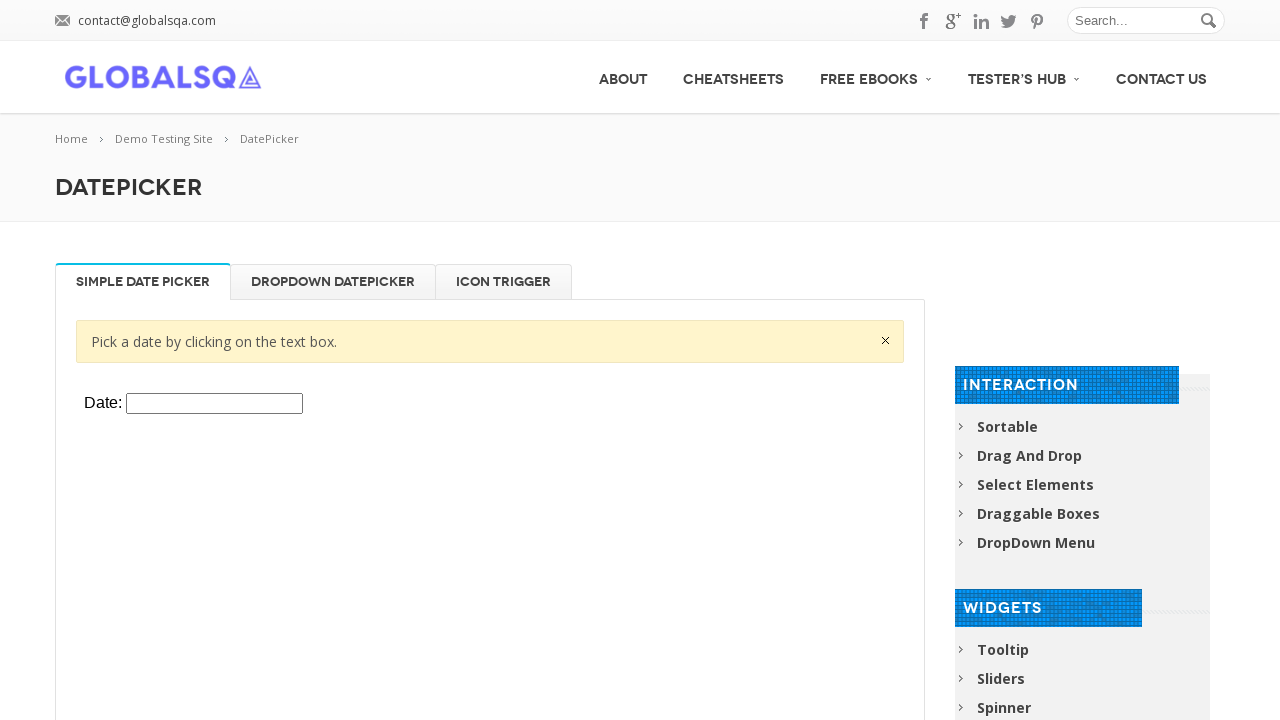

Clicked datepicker input to open calendar at (214, 404) on xpath=//*[@class='resp-tabs-container']/div[1]/p/iframe >> internal:control=ente
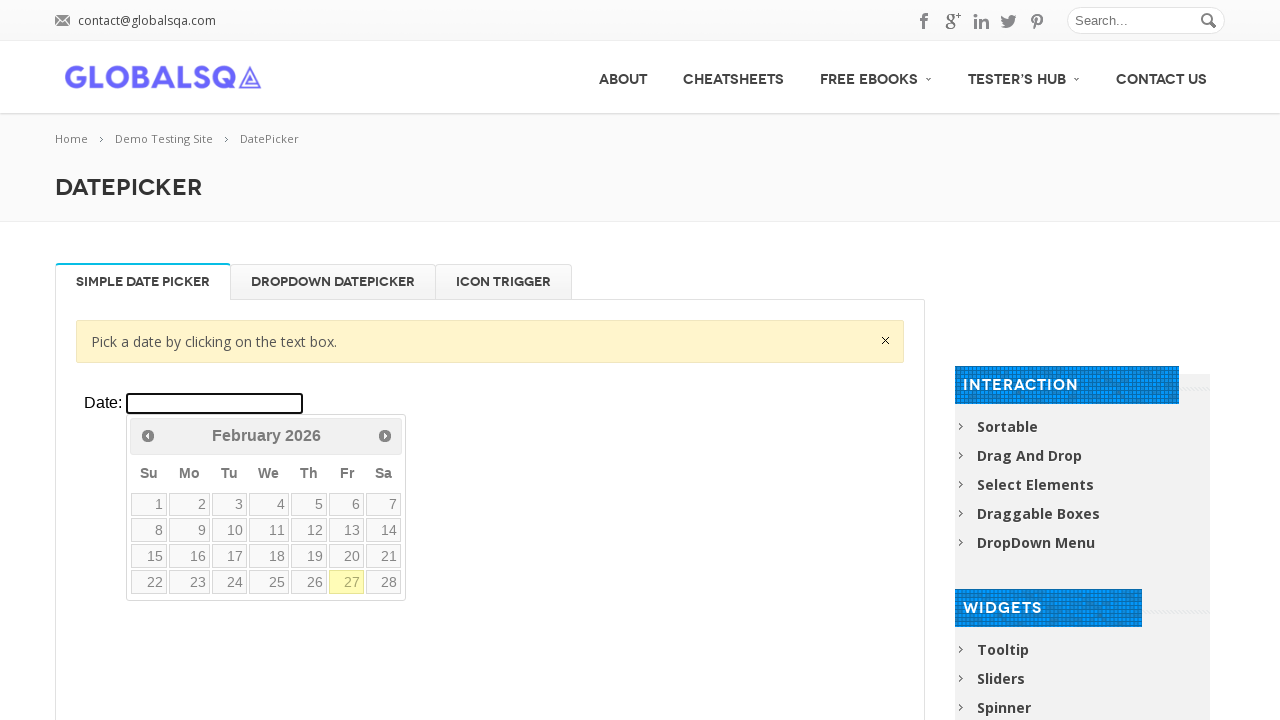

Retrieved current year from datepicker: 2026
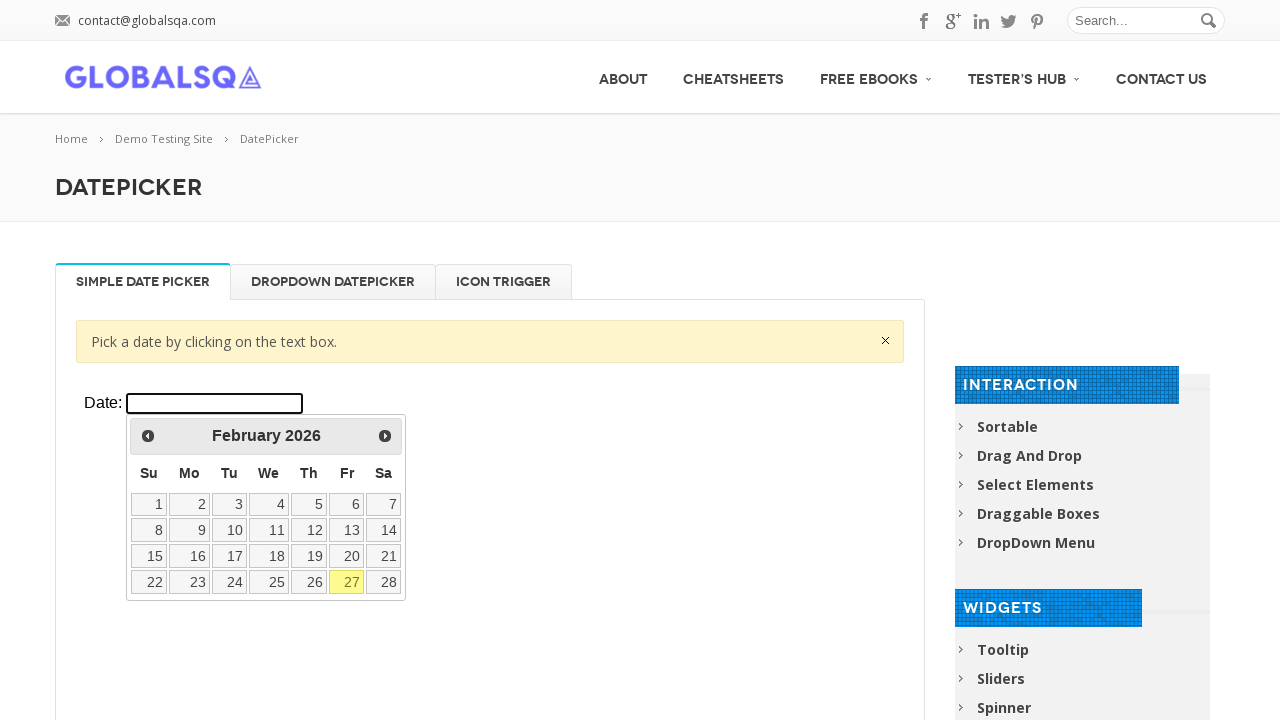

Clicked previous button to navigate to earlier year at (148, 436) on xpath=//*[@class='resp-tabs-container']/div[1]/p/iframe >> internal:control=ente
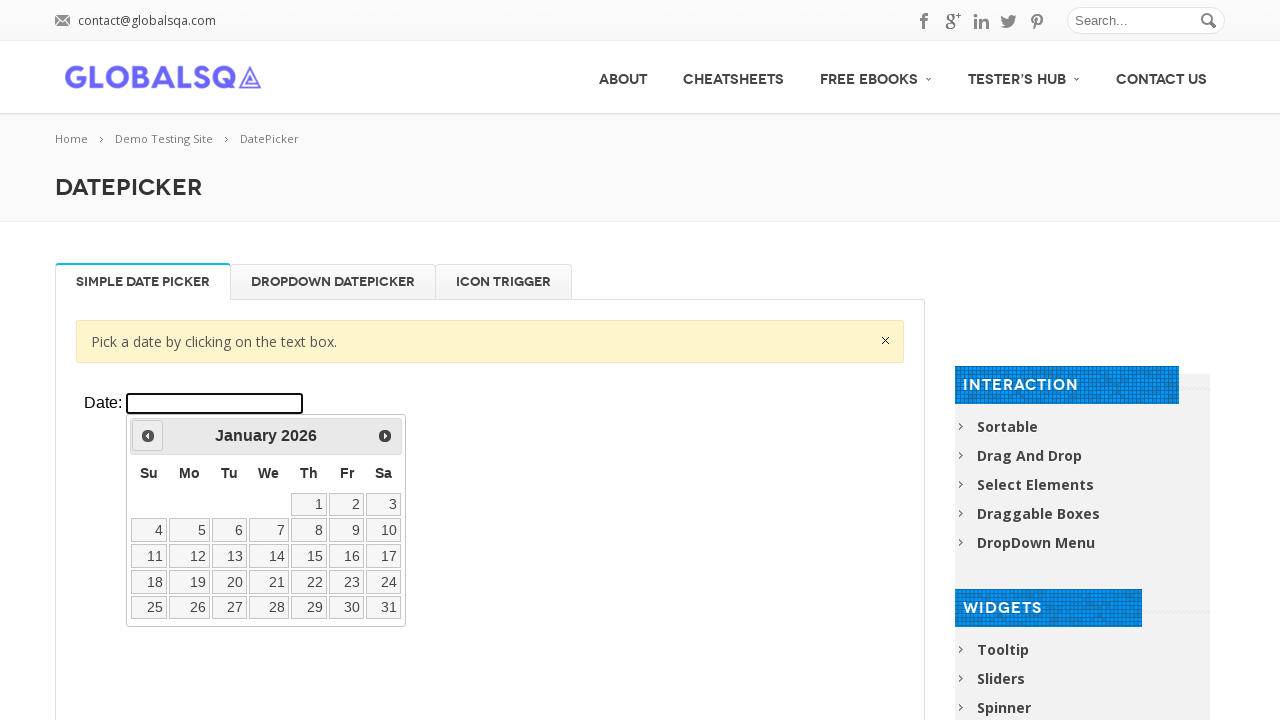

Clicked previous button to navigate to earlier year at (148, 436) on xpath=//*[@class='resp-tabs-container']/div[1]/p/iframe >> internal:control=ente
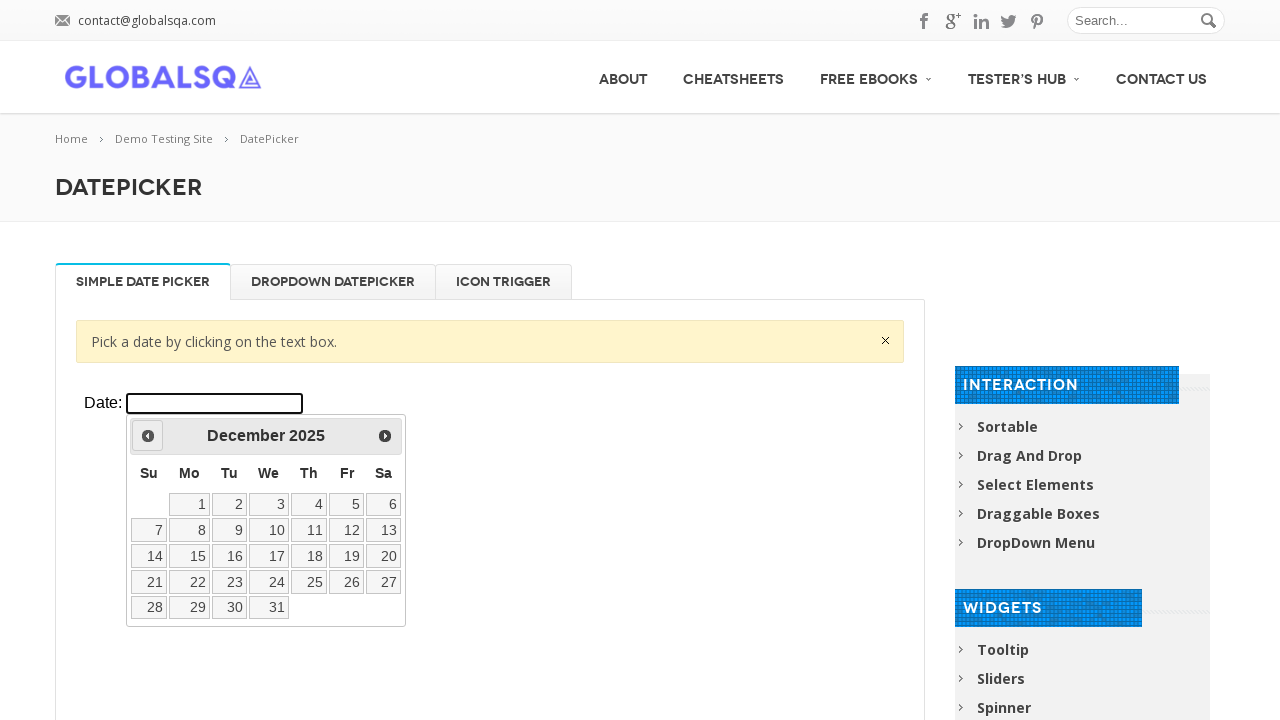

Clicked previous button to navigate to earlier year at (148, 436) on xpath=//*[@class='resp-tabs-container']/div[1]/p/iframe >> internal:control=ente
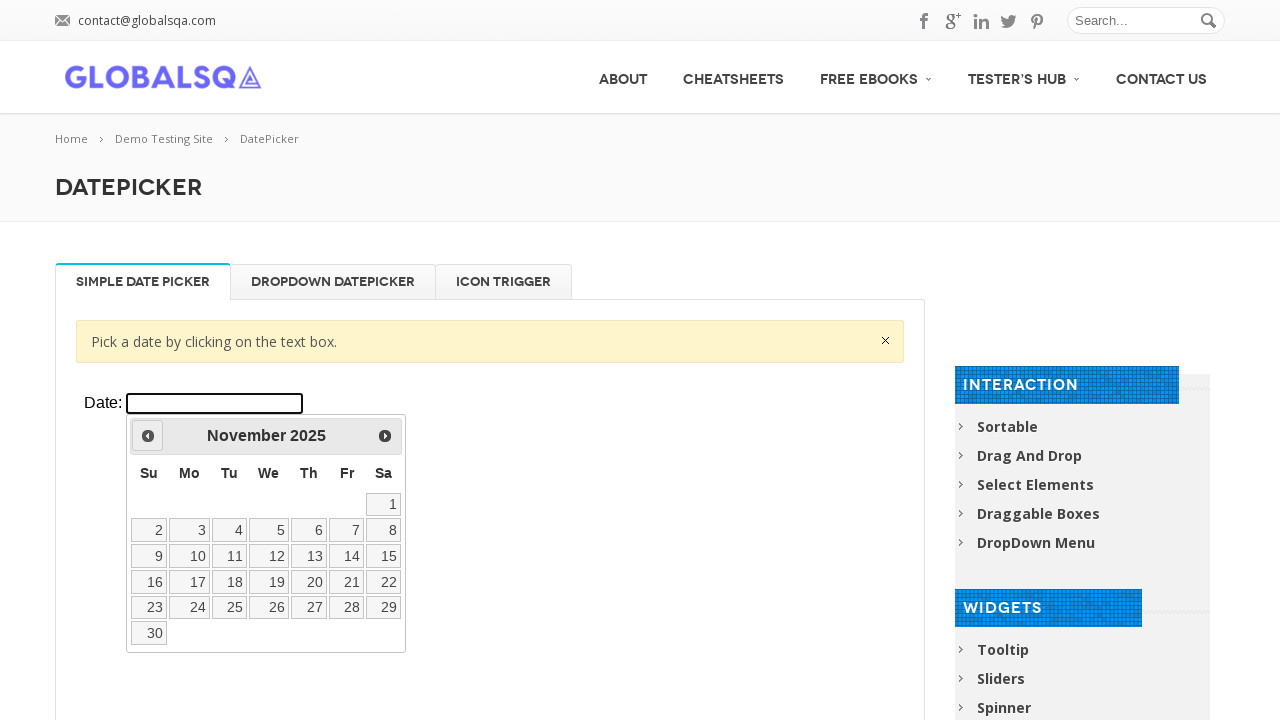

Clicked previous button to navigate to earlier year at (148, 436) on xpath=//*[@class='resp-tabs-container']/div[1]/p/iframe >> internal:control=ente
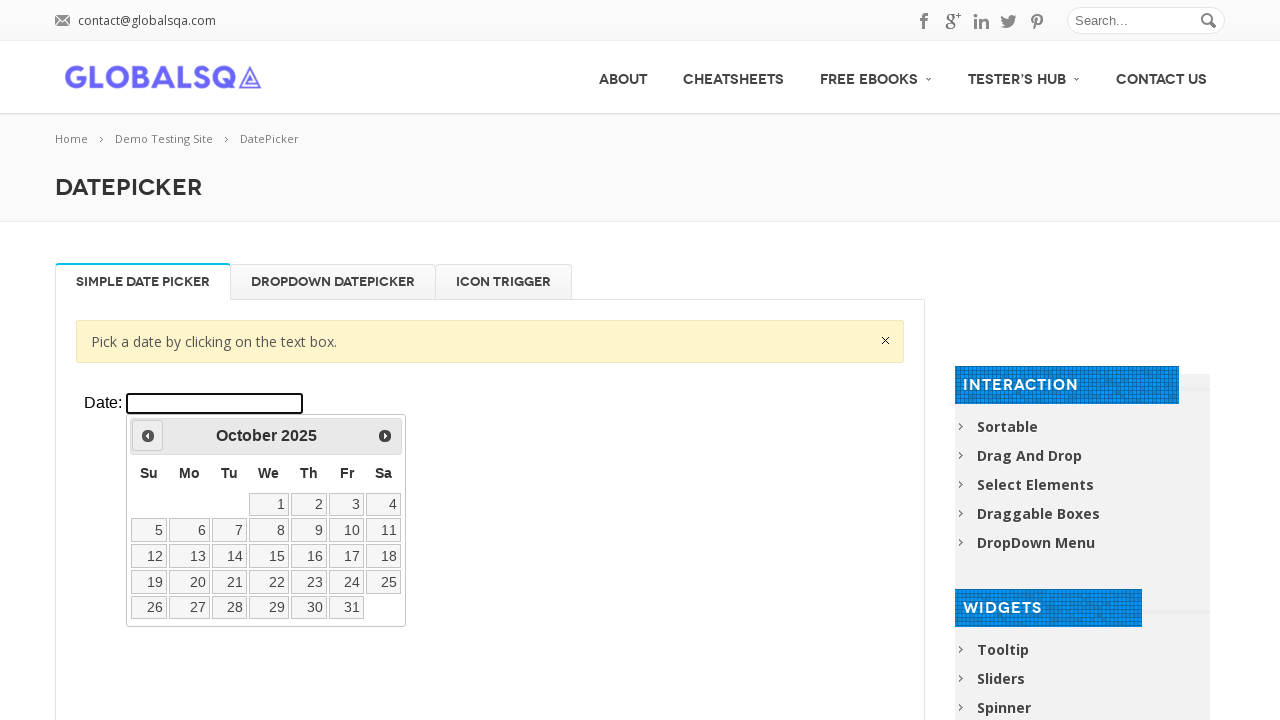

Clicked previous button to navigate to earlier year at (148, 436) on xpath=//*[@class='resp-tabs-container']/div[1]/p/iframe >> internal:control=ente
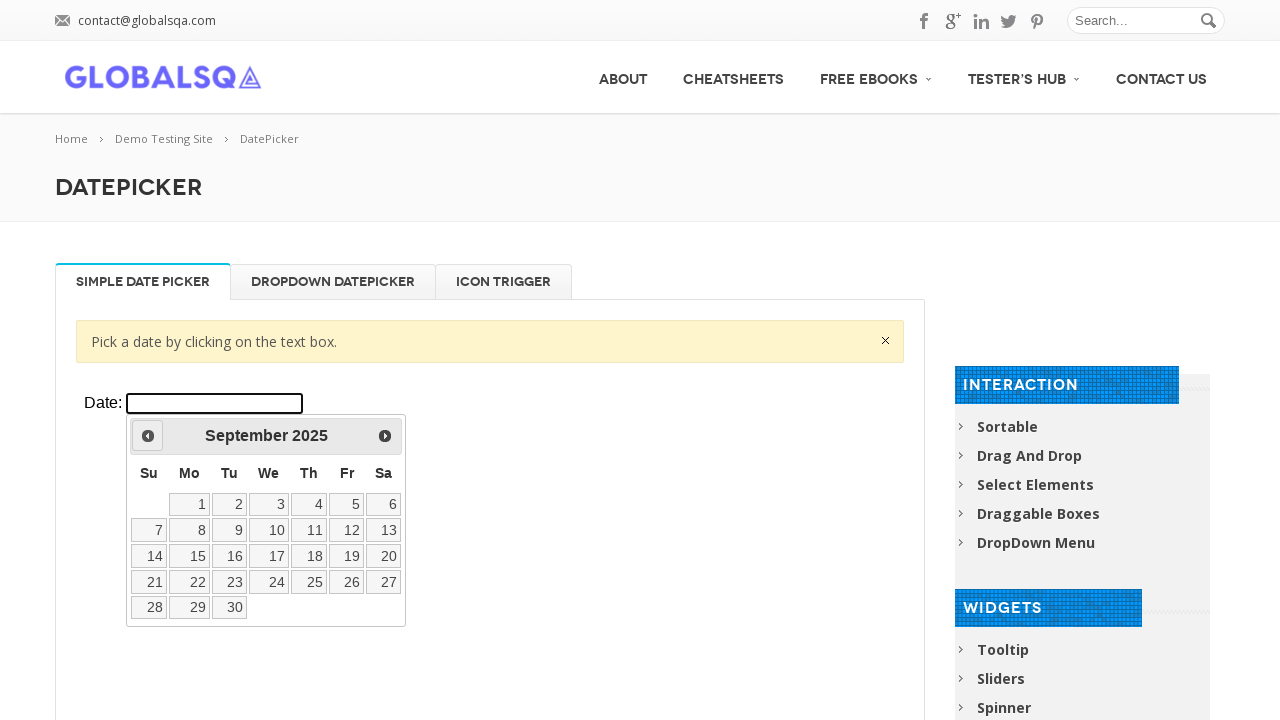

Clicked previous button to navigate to earlier year at (148, 436) on xpath=//*[@class='resp-tabs-container']/div[1]/p/iframe >> internal:control=ente
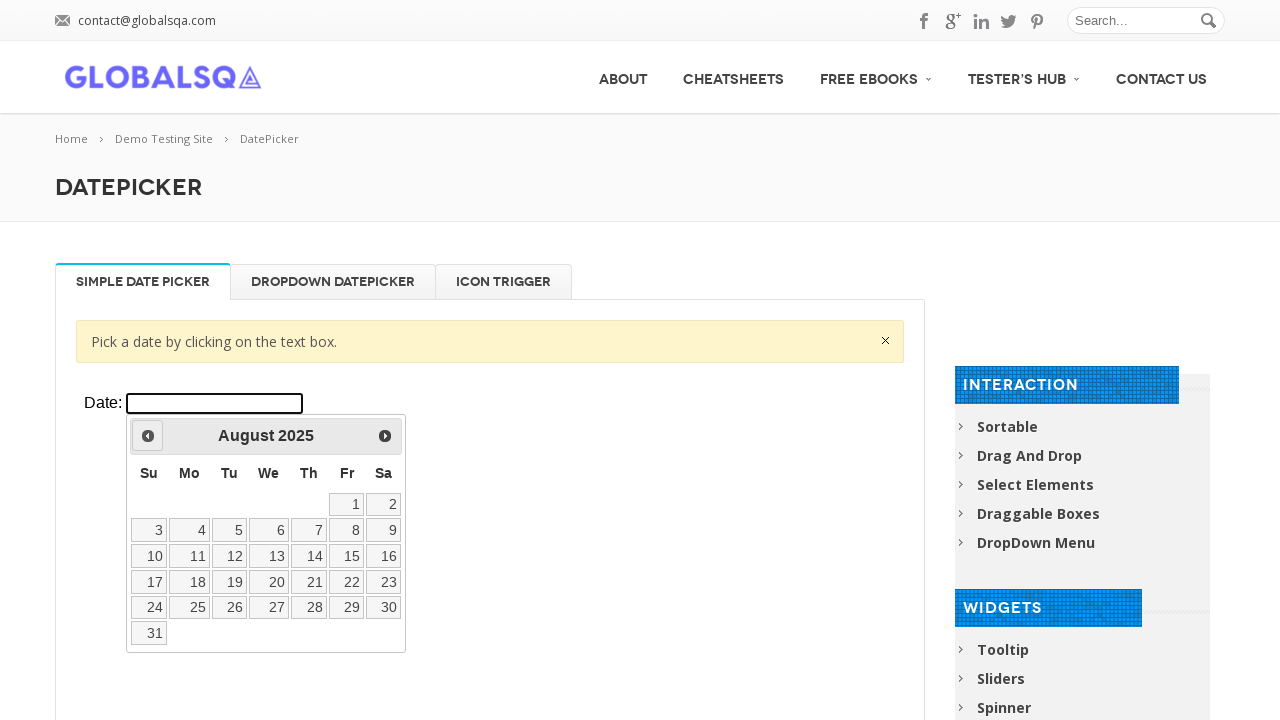

Clicked previous button to navigate to earlier year at (148, 436) on xpath=//*[@class='resp-tabs-container']/div[1]/p/iframe >> internal:control=ente
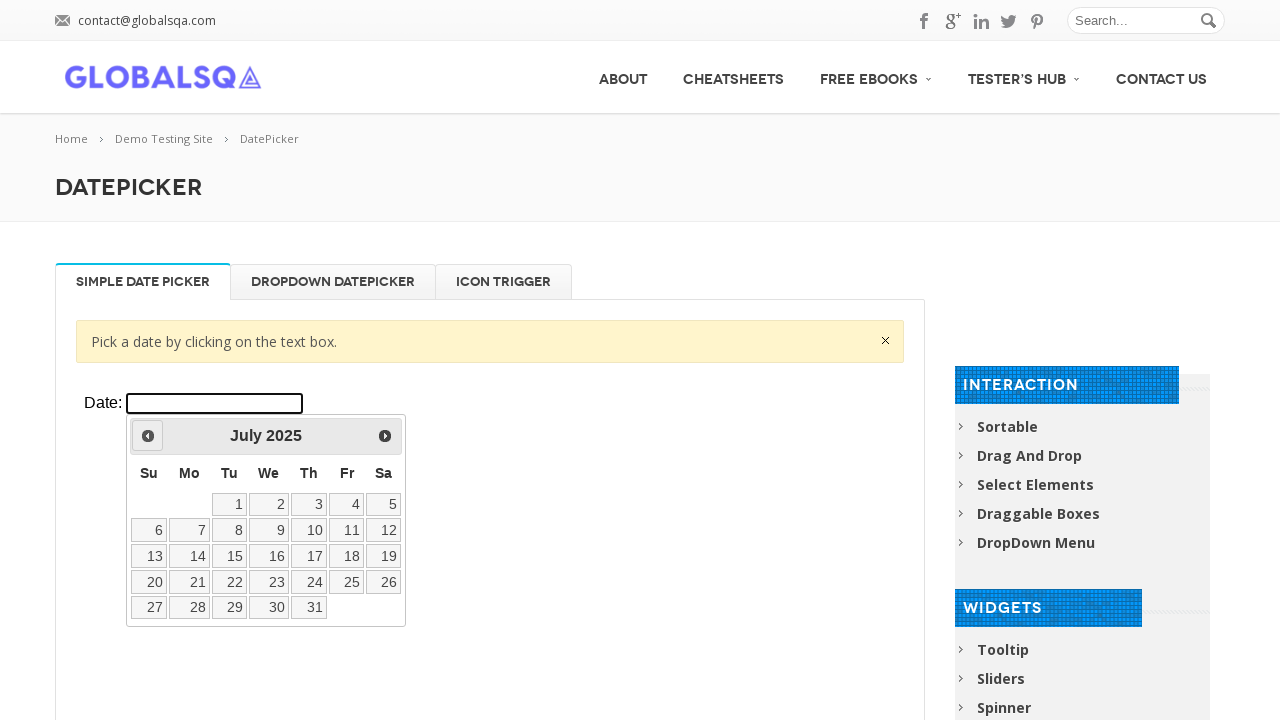

Clicked previous button to navigate to earlier year at (148, 436) on xpath=//*[@class='resp-tabs-container']/div[1]/p/iframe >> internal:control=ente
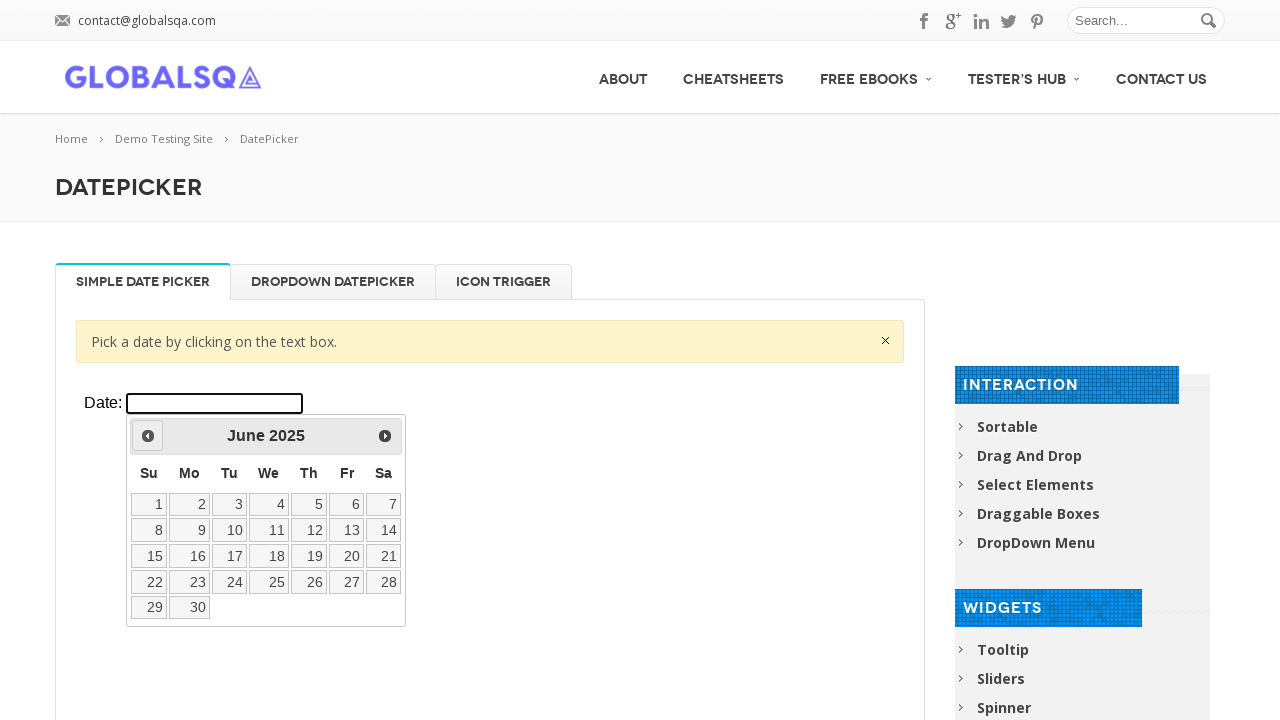

Clicked previous button to navigate to earlier year at (148, 436) on xpath=//*[@class='resp-tabs-container']/div[1]/p/iframe >> internal:control=ente
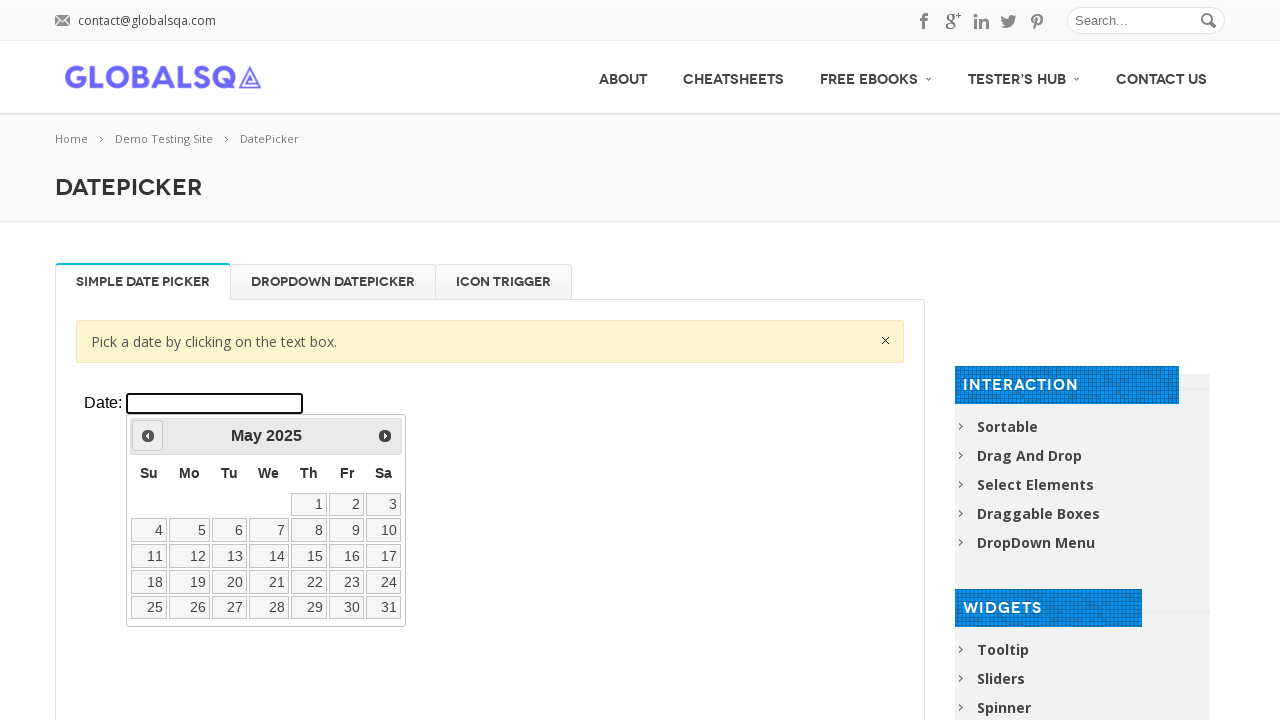

Clicked previous button to navigate to earlier year at (148, 436) on xpath=//*[@class='resp-tabs-container']/div[1]/p/iframe >> internal:control=ente
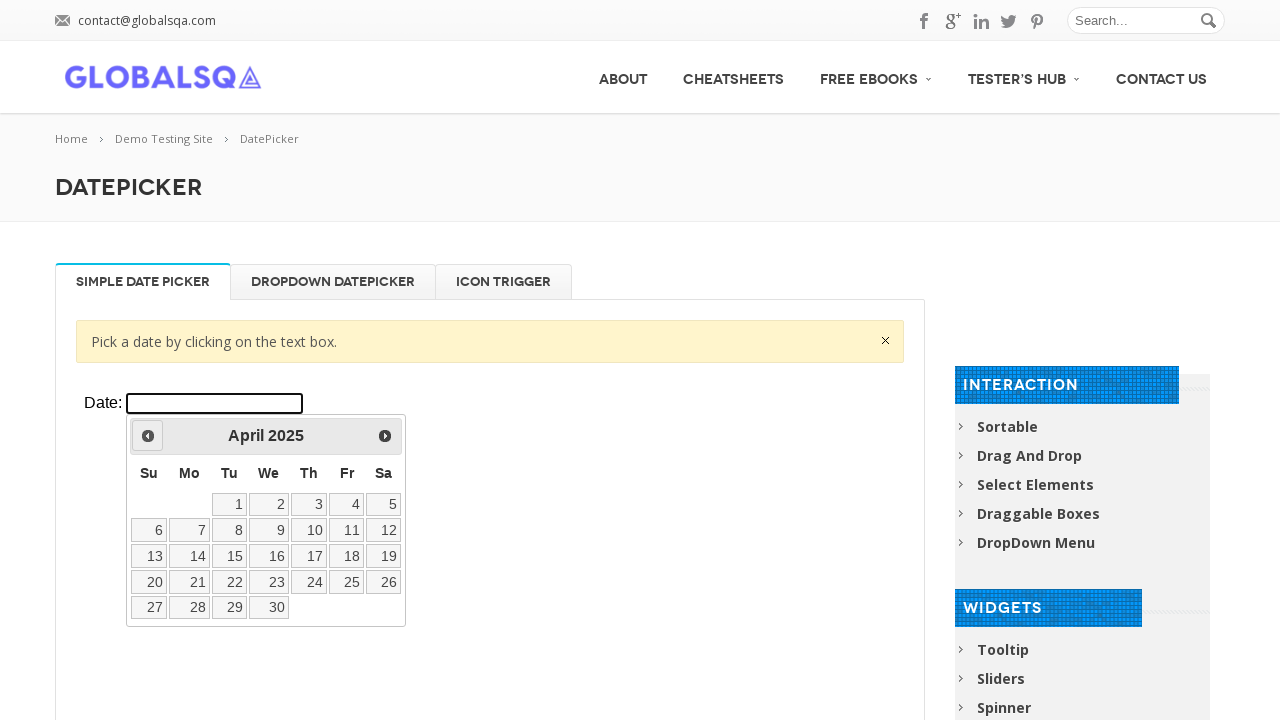

Clicked previous button to navigate to earlier year at (148, 436) on xpath=//*[@class='resp-tabs-container']/div[1]/p/iframe >> internal:control=ente
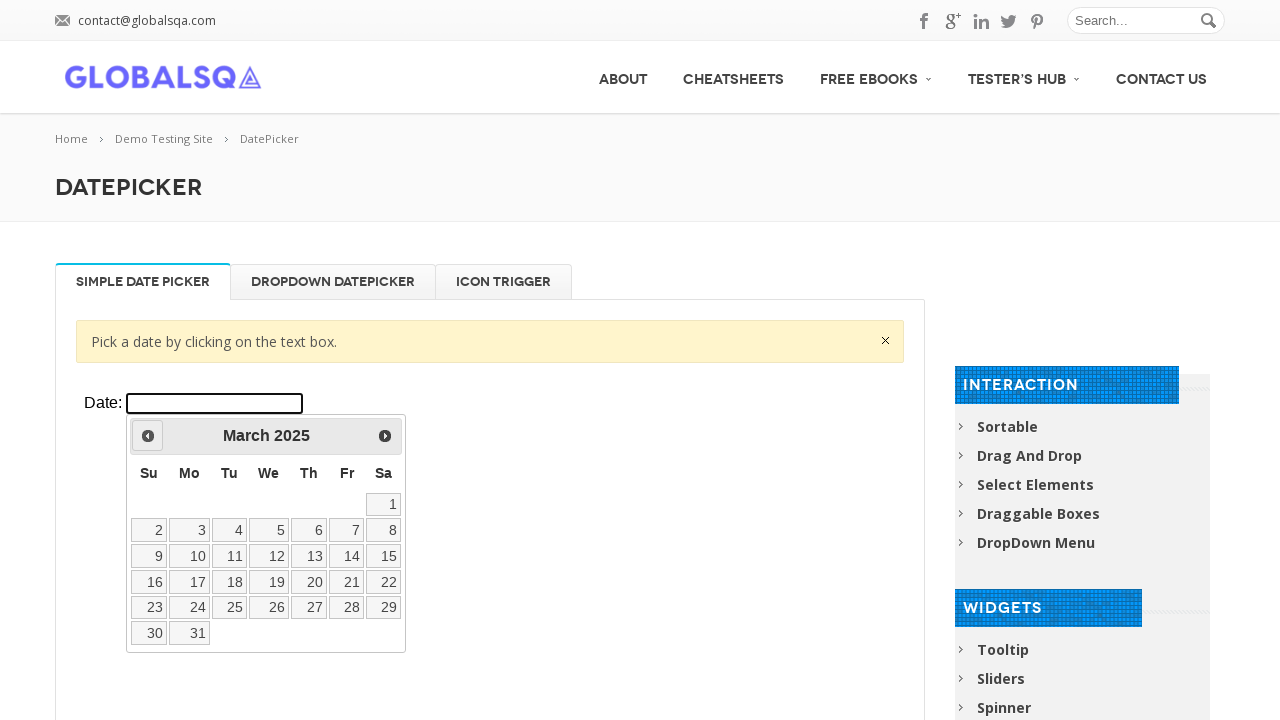

Clicked previous button to navigate to earlier year at (148, 436) on xpath=//*[@class='resp-tabs-container']/div[1]/p/iframe >> internal:control=ente
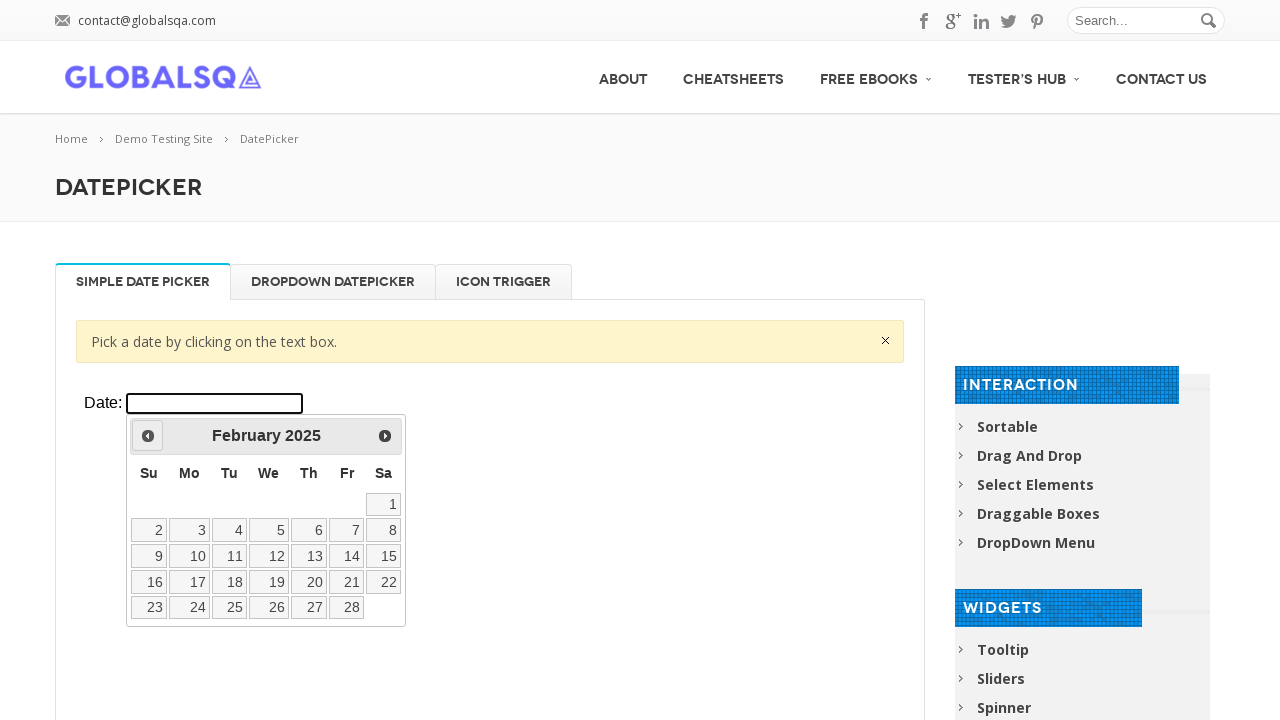

Clicked previous button to navigate to earlier year at (148, 436) on xpath=//*[@class='resp-tabs-container']/div[1]/p/iframe >> internal:control=ente
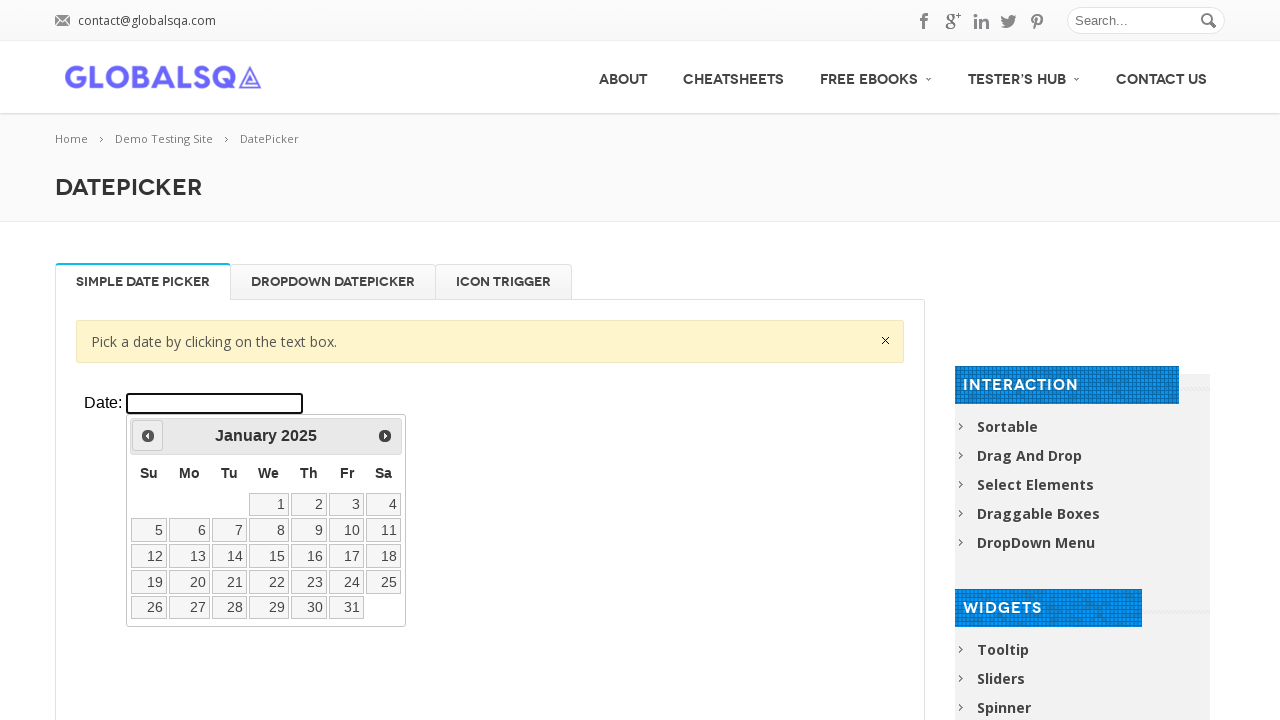

Clicked previous button to navigate to earlier year at (148, 436) on xpath=//*[@class='resp-tabs-container']/div[1]/p/iframe >> internal:control=ente
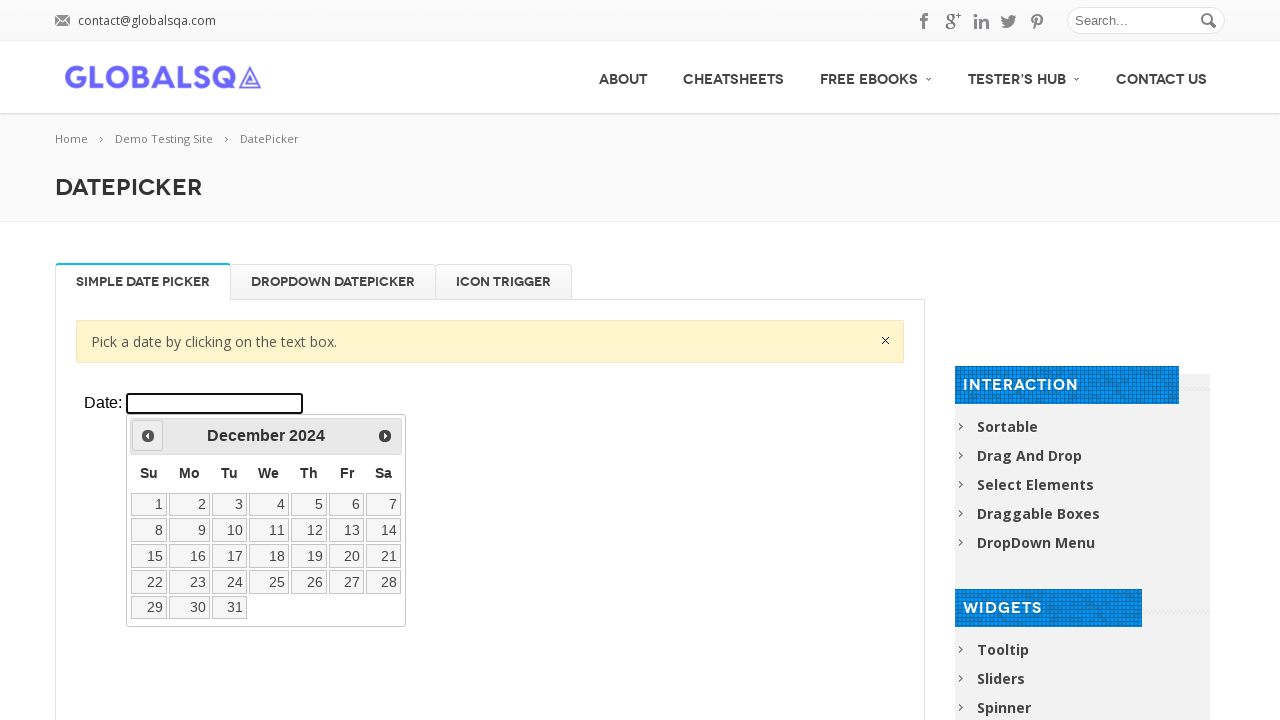

Clicked previous button to navigate to earlier year at (148, 436) on xpath=//*[@class='resp-tabs-container']/div[1]/p/iframe >> internal:control=ente
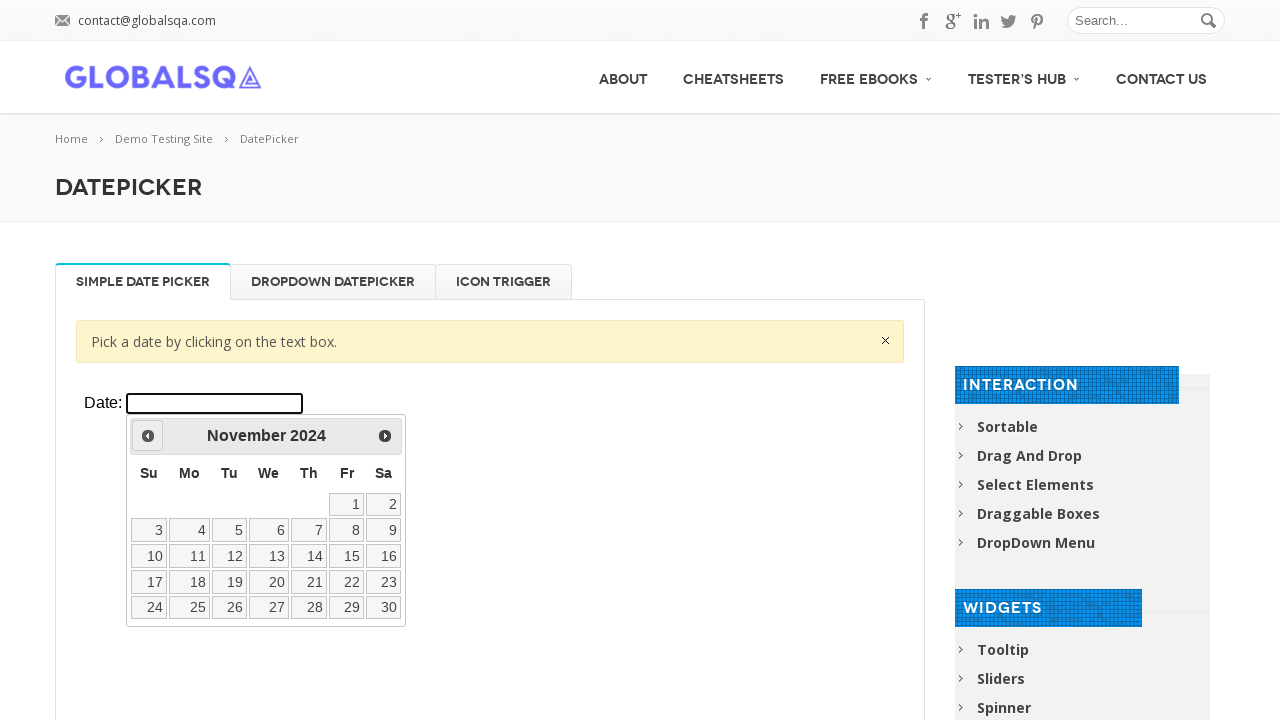

Clicked previous button to navigate to earlier year at (148, 436) on xpath=//*[@class='resp-tabs-container']/div[1]/p/iframe >> internal:control=ente
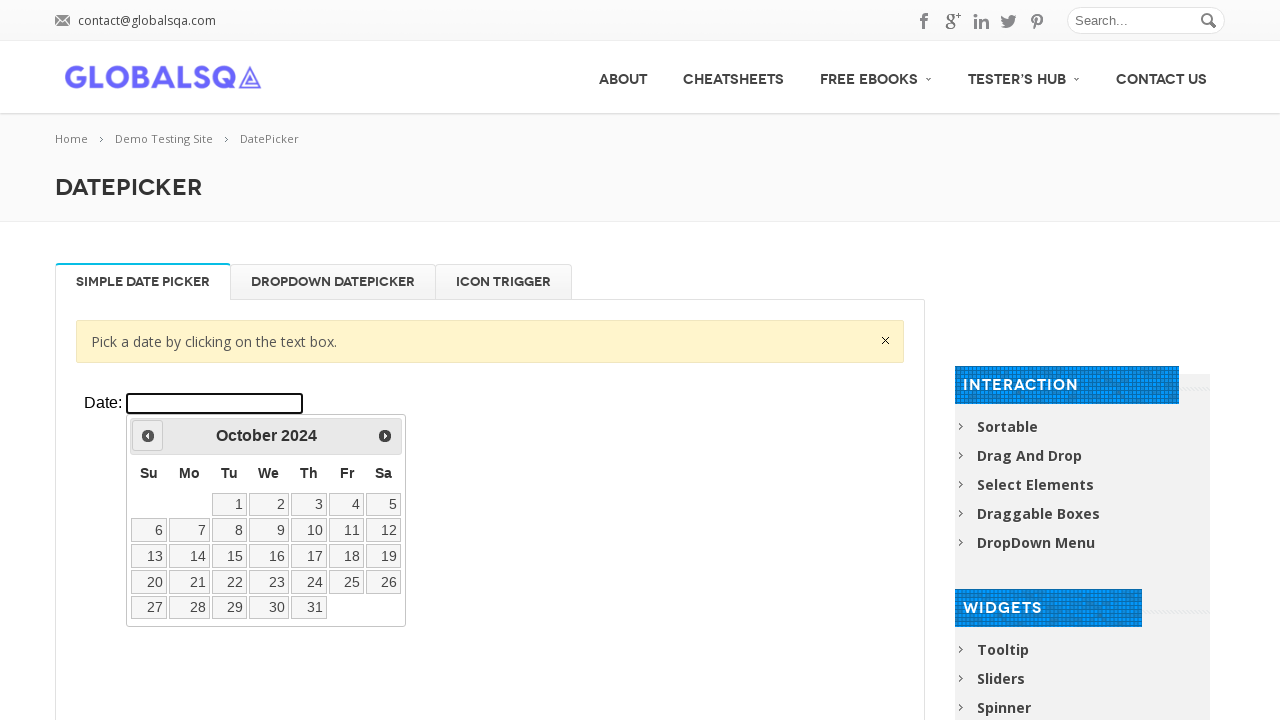

Clicked previous button to navigate to earlier year at (148, 436) on xpath=//*[@class='resp-tabs-container']/div[1]/p/iframe >> internal:control=ente
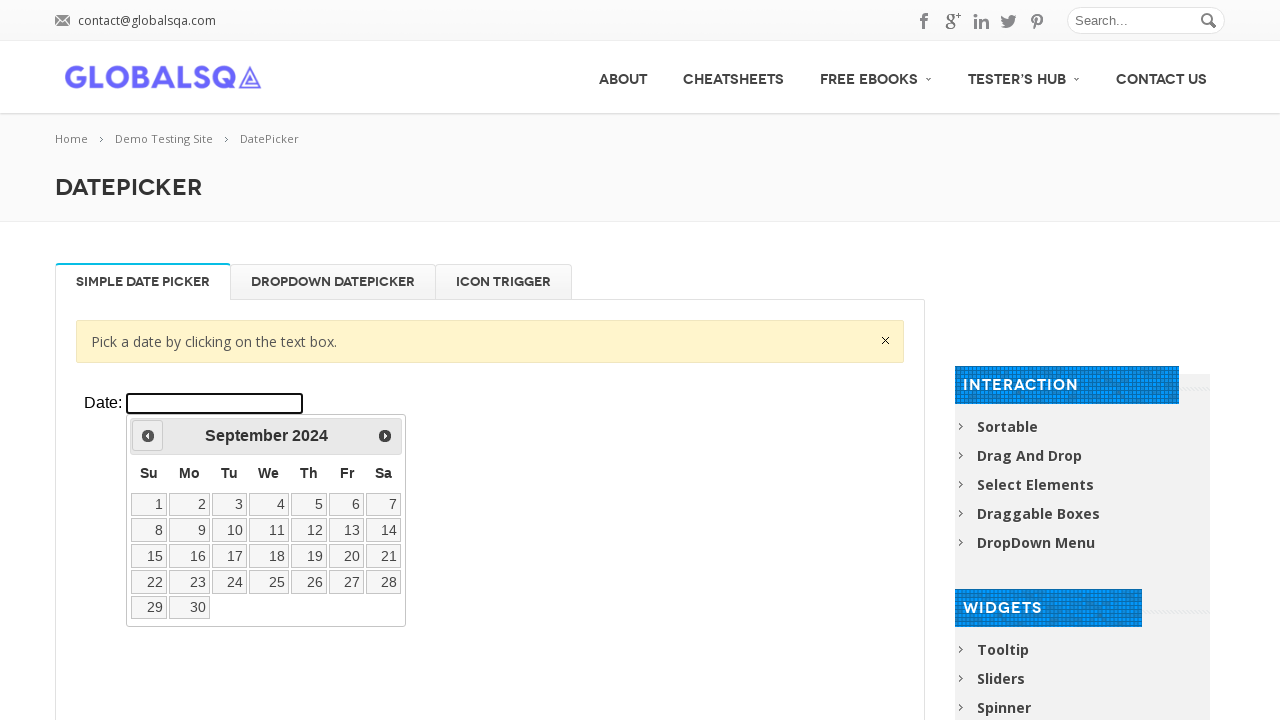

Clicked previous button to navigate to earlier year at (148, 436) on xpath=//*[@class='resp-tabs-container']/div[1]/p/iframe >> internal:control=ente
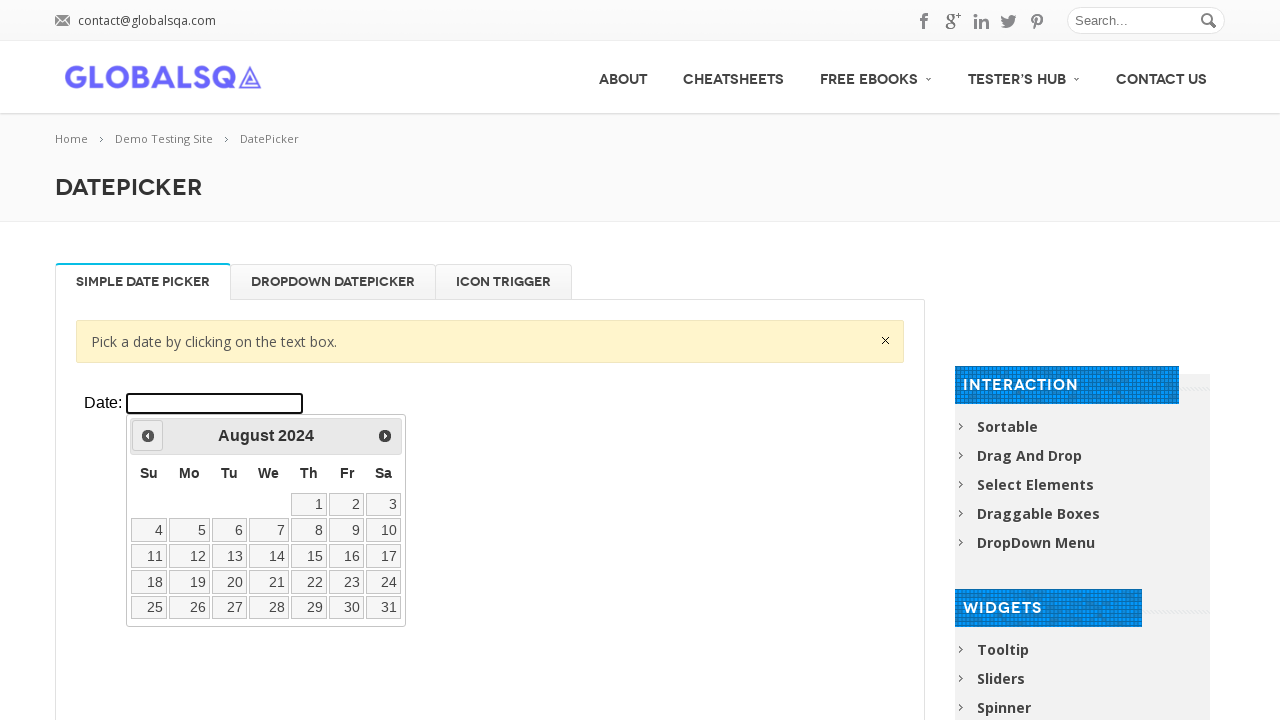

Clicked previous button to navigate to earlier year at (148, 436) on xpath=//*[@class='resp-tabs-container']/div[1]/p/iframe >> internal:control=ente
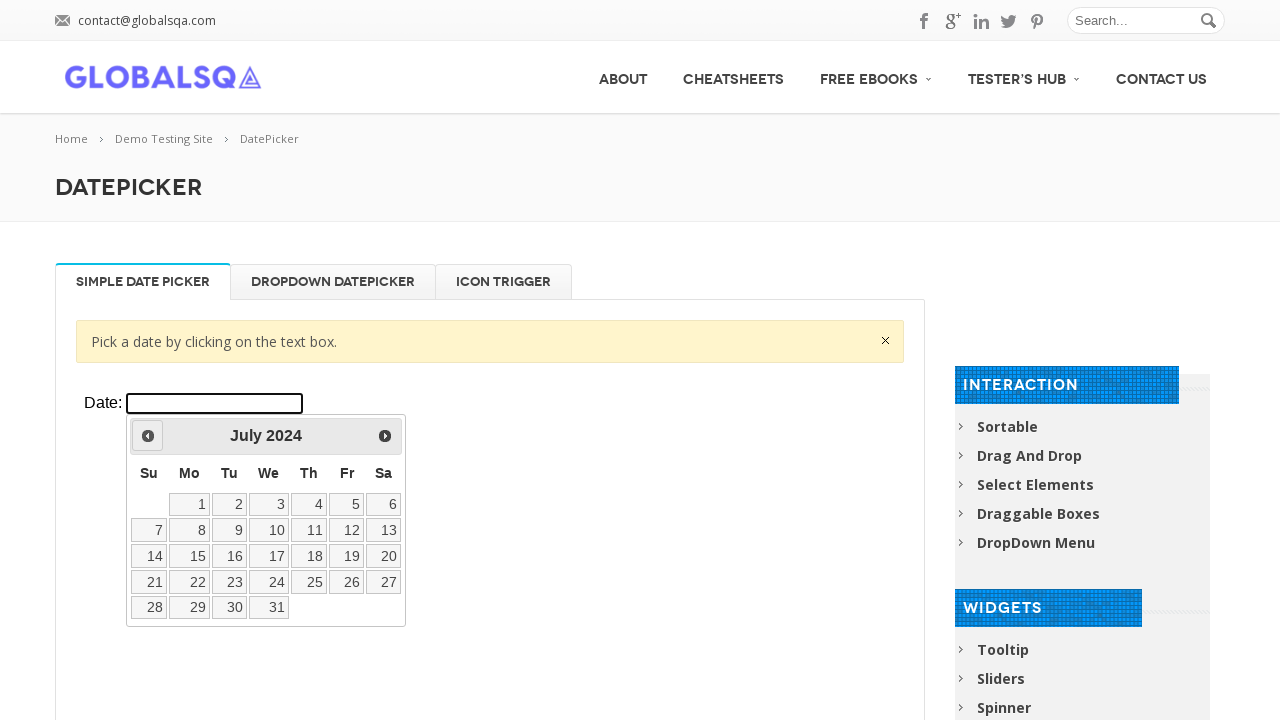

Clicked previous button to navigate to earlier year at (148, 436) on xpath=//*[@class='resp-tabs-container']/div[1]/p/iframe >> internal:control=ente
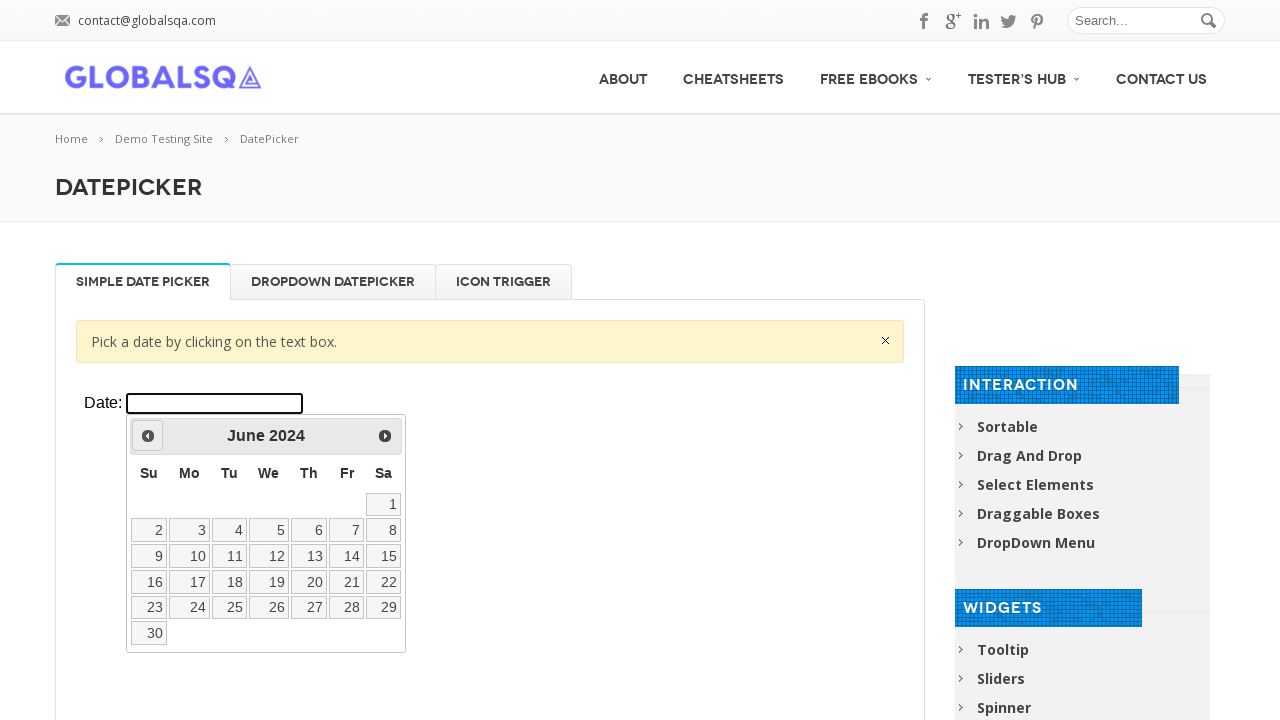

Clicked previous button to navigate to earlier year at (148, 436) on xpath=//*[@class='resp-tabs-container']/div[1]/p/iframe >> internal:control=ente
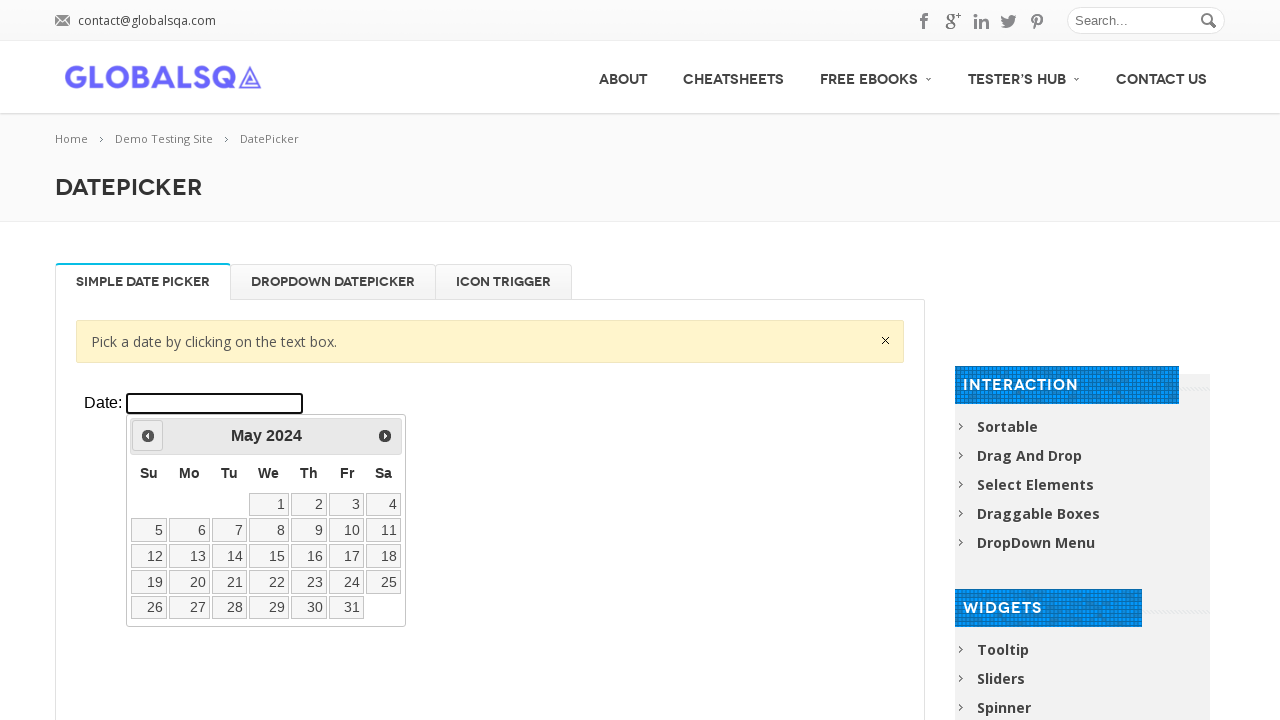

Clicked previous button to navigate to earlier year at (148, 436) on xpath=//*[@class='resp-tabs-container']/div[1]/p/iframe >> internal:control=ente
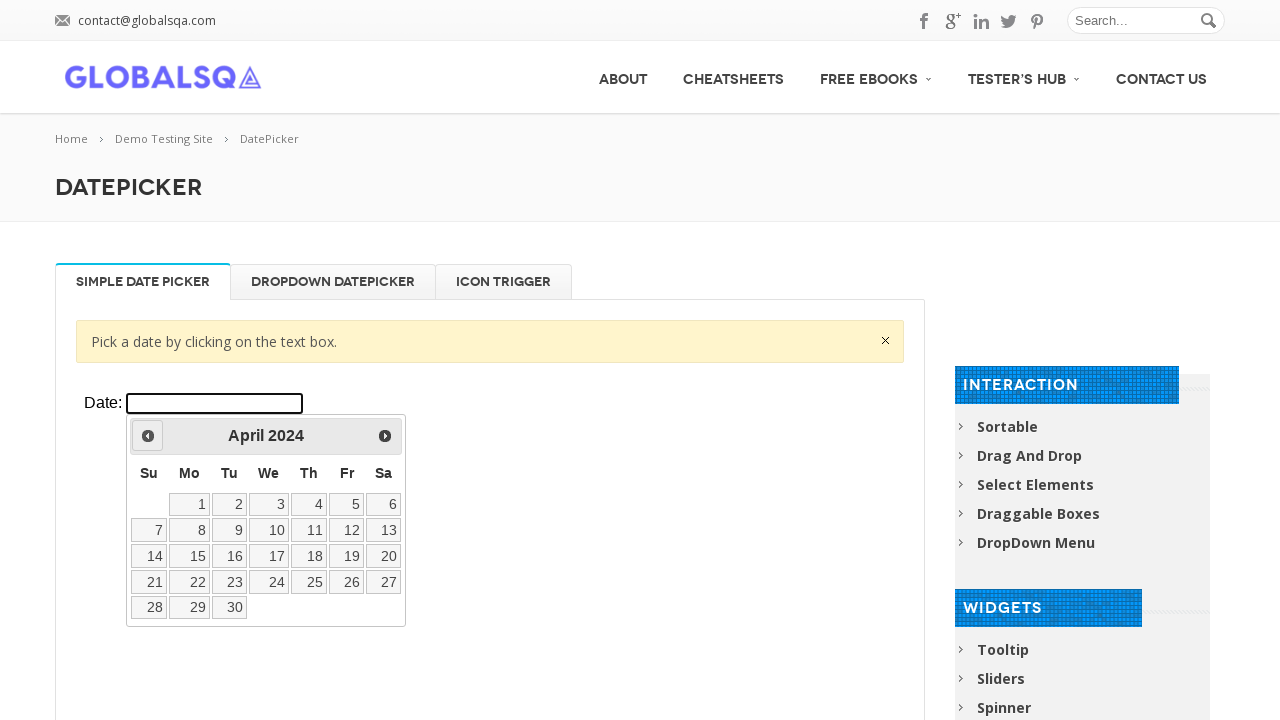

Clicked previous button to navigate to earlier year at (148, 436) on xpath=//*[@class='resp-tabs-container']/div[1]/p/iframe >> internal:control=ente
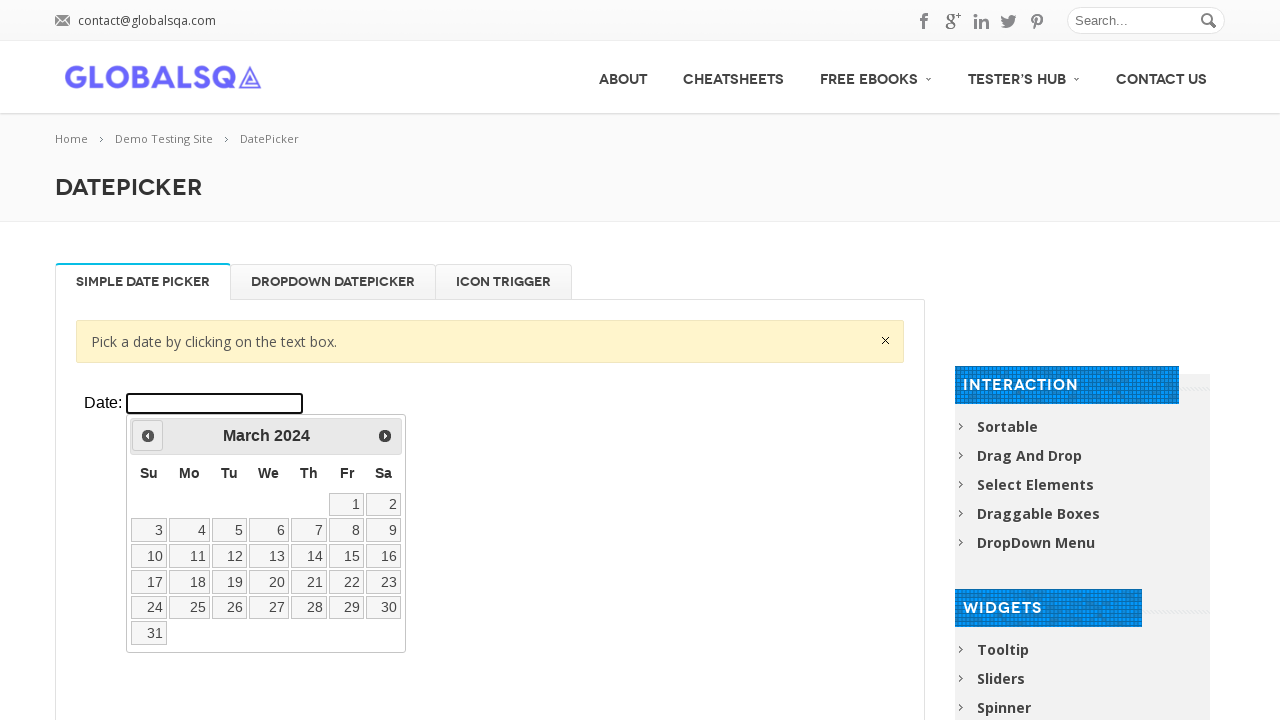

Clicked previous button to navigate to earlier year at (148, 436) on xpath=//*[@class='resp-tabs-container']/div[1]/p/iframe >> internal:control=ente
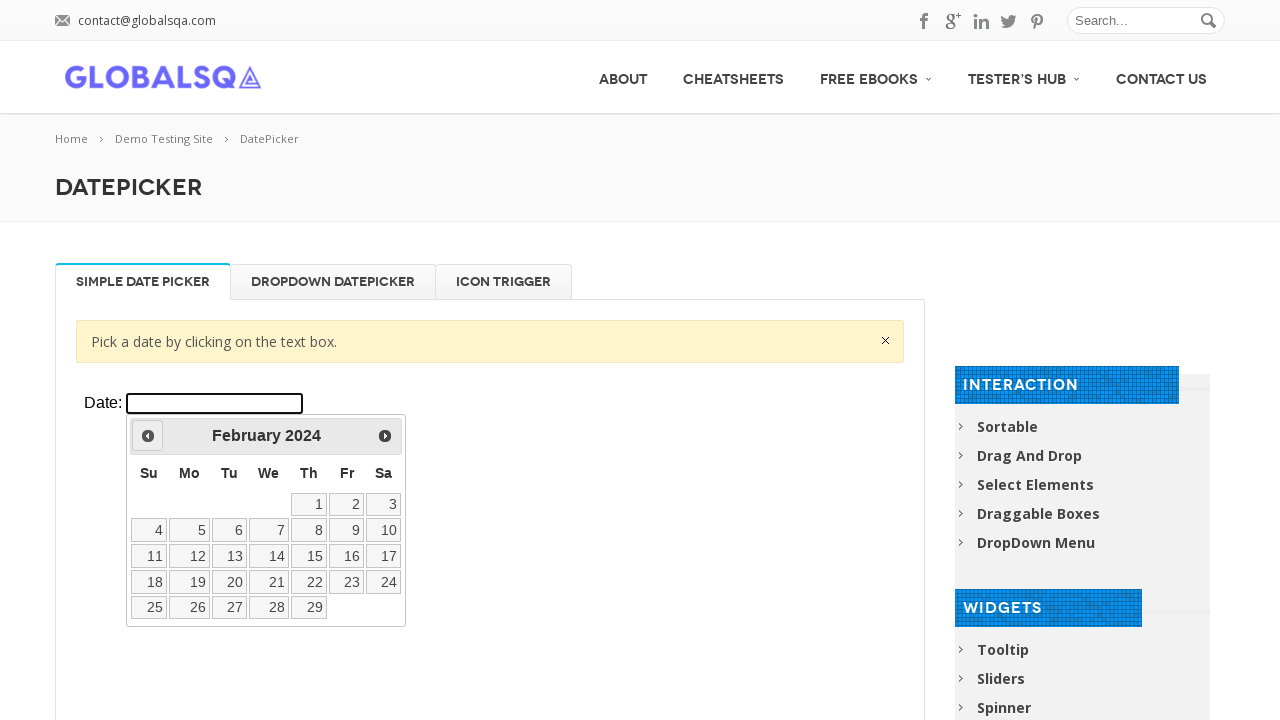

Clicked previous button to navigate to earlier year at (148, 436) on xpath=//*[@class='resp-tabs-container']/div[1]/p/iframe >> internal:control=ente
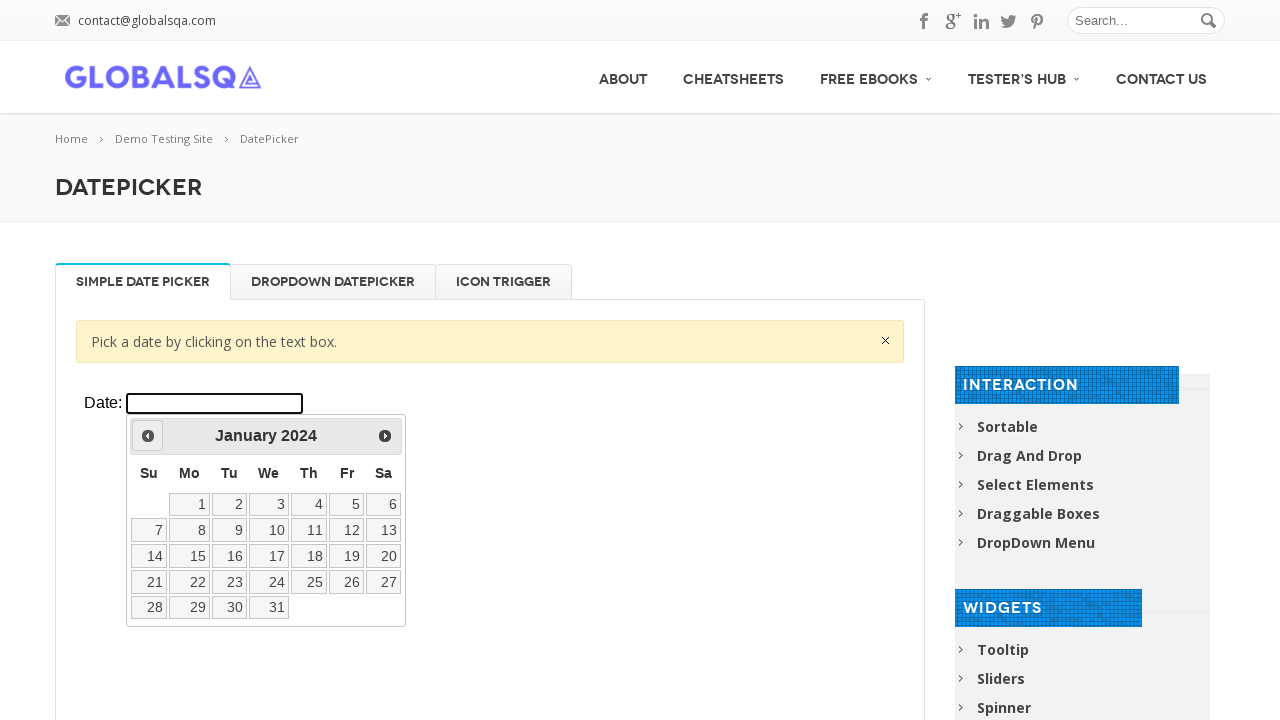

Clicked previous button to navigate to earlier year at (148, 436) on xpath=//*[@class='resp-tabs-container']/div[1]/p/iframe >> internal:control=ente
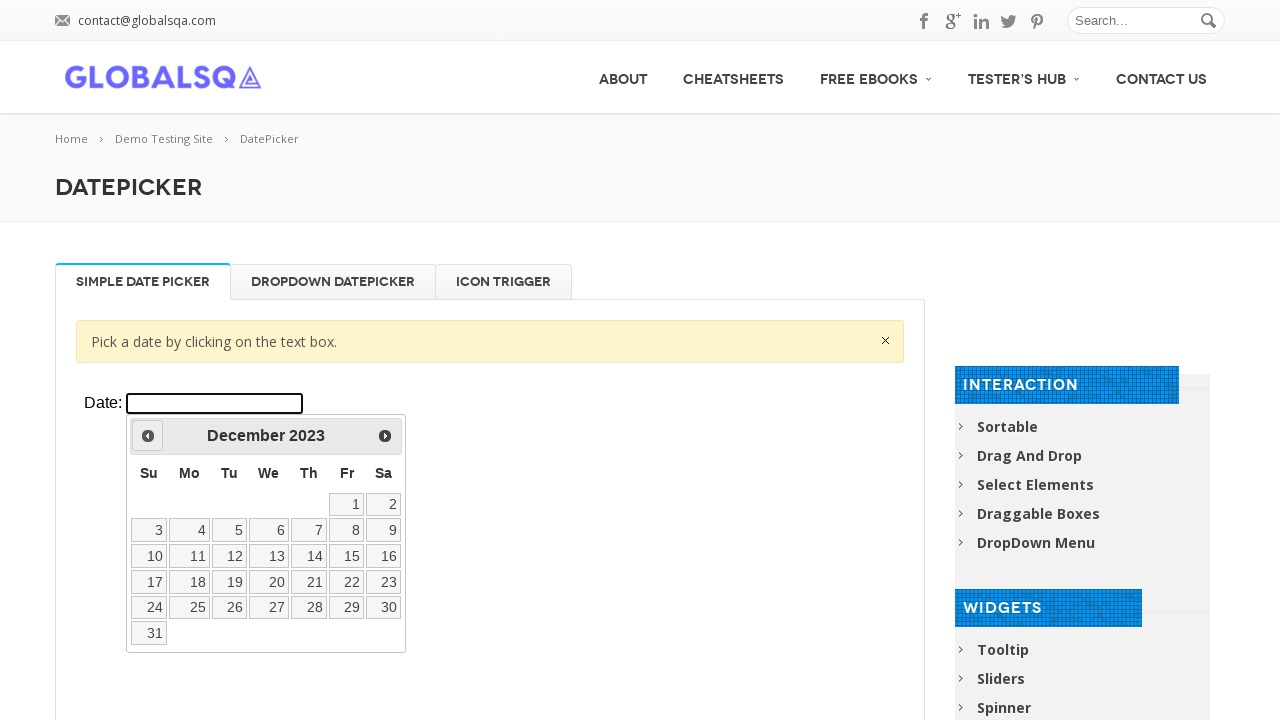

Clicked previous button to navigate to earlier year at (148, 436) on xpath=//*[@class='resp-tabs-container']/div[1]/p/iframe >> internal:control=ente
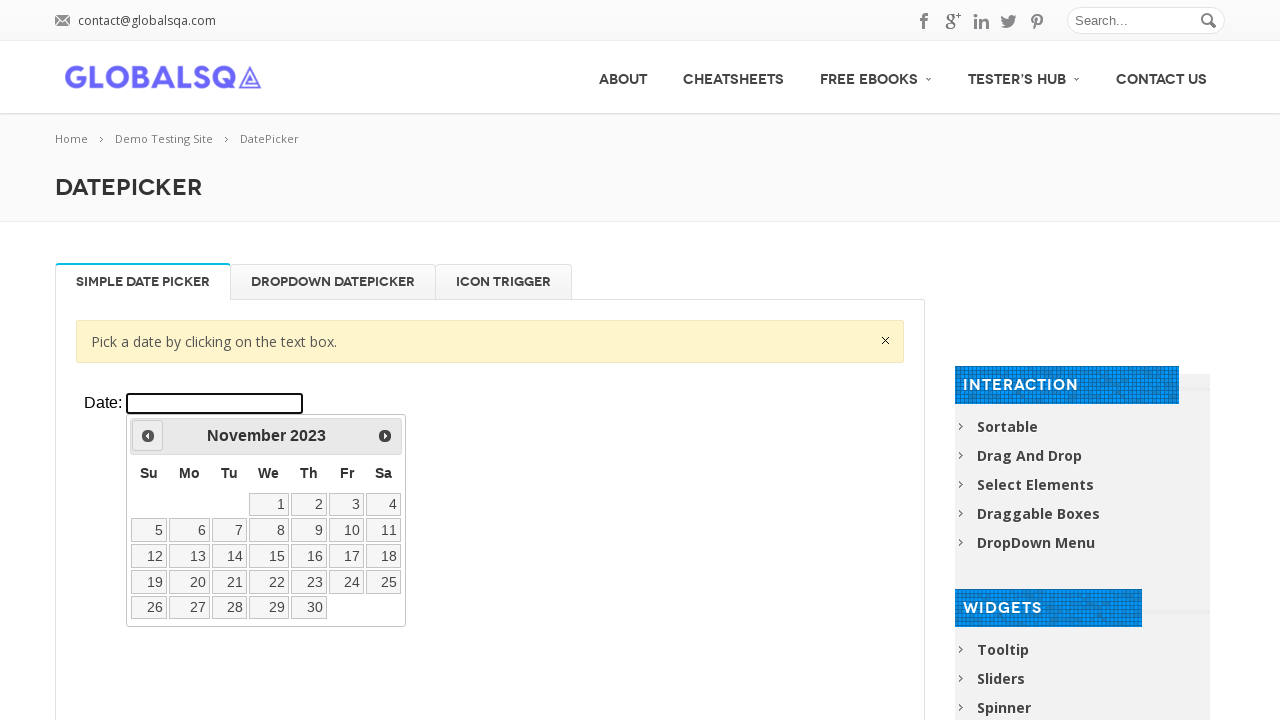

Clicked previous button to navigate to earlier year at (148, 436) on xpath=//*[@class='resp-tabs-container']/div[1]/p/iframe >> internal:control=ente
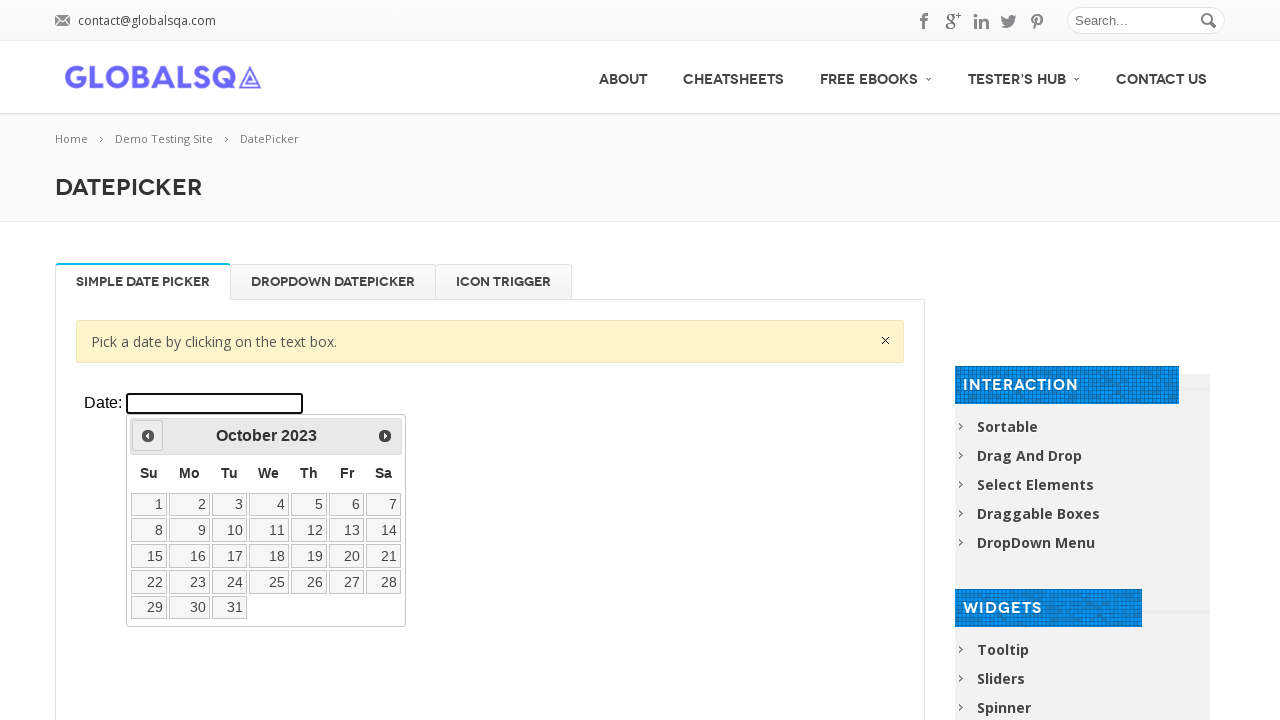

Clicked previous button to navigate to earlier year at (148, 436) on xpath=//*[@class='resp-tabs-container']/div[1]/p/iframe >> internal:control=ente
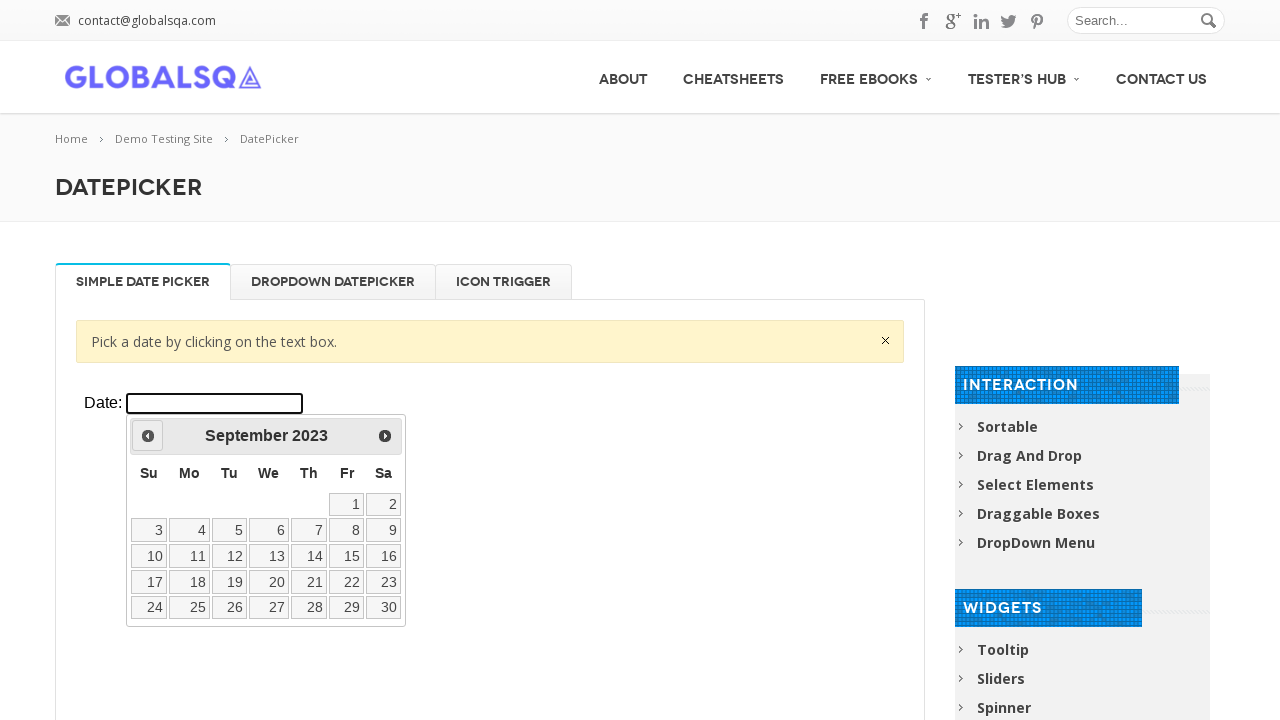

Clicked previous button to navigate to earlier year at (148, 436) on xpath=//*[@class='resp-tabs-container']/div[1]/p/iframe >> internal:control=ente
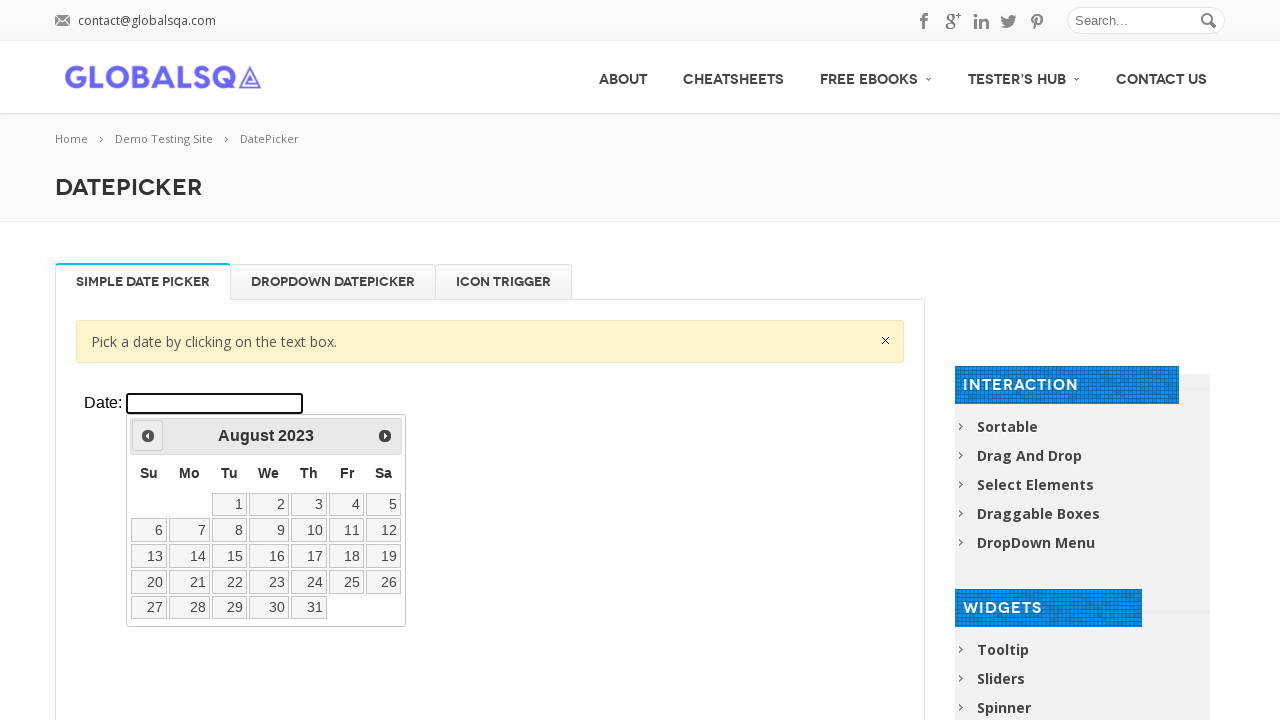

Clicked previous button to navigate to earlier year at (148, 436) on xpath=//*[@class='resp-tabs-container']/div[1]/p/iframe >> internal:control=ente
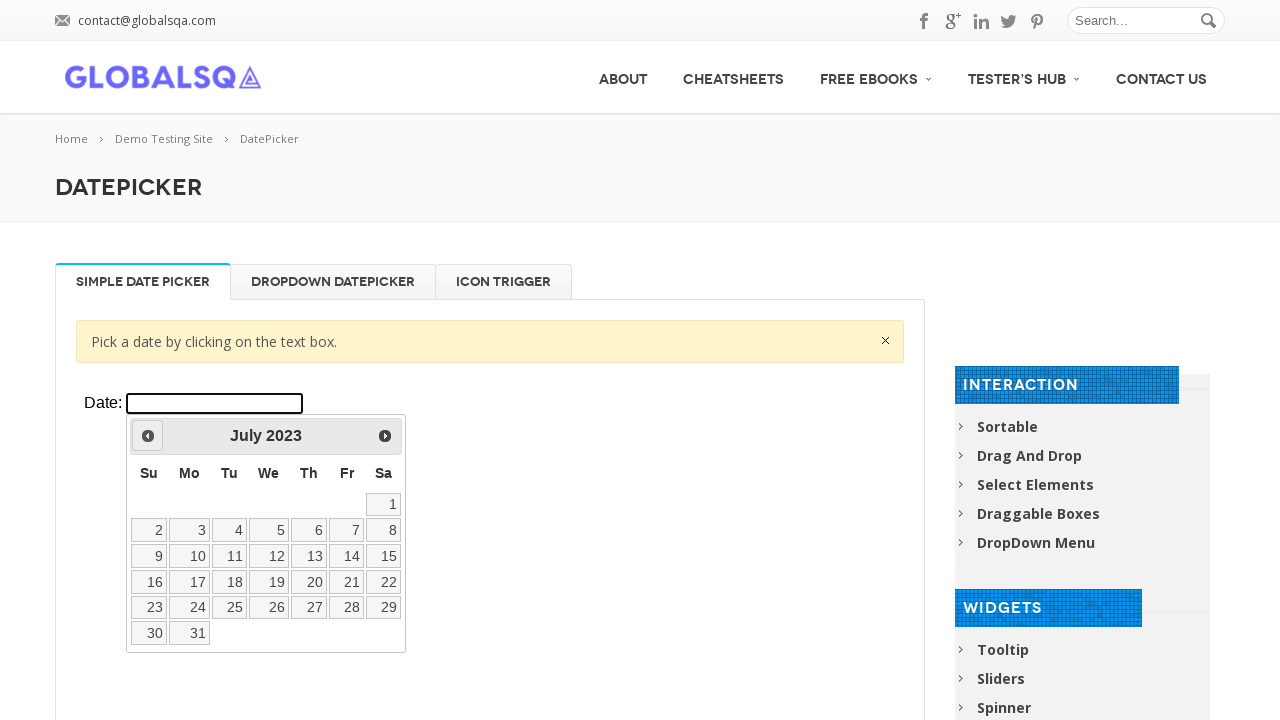

Clicked previous button to navigate to earlier year at (148, 436) on xpath=//*[@class='resp-tabs-container']/div[1]/p/iframe >> internal:control=ente
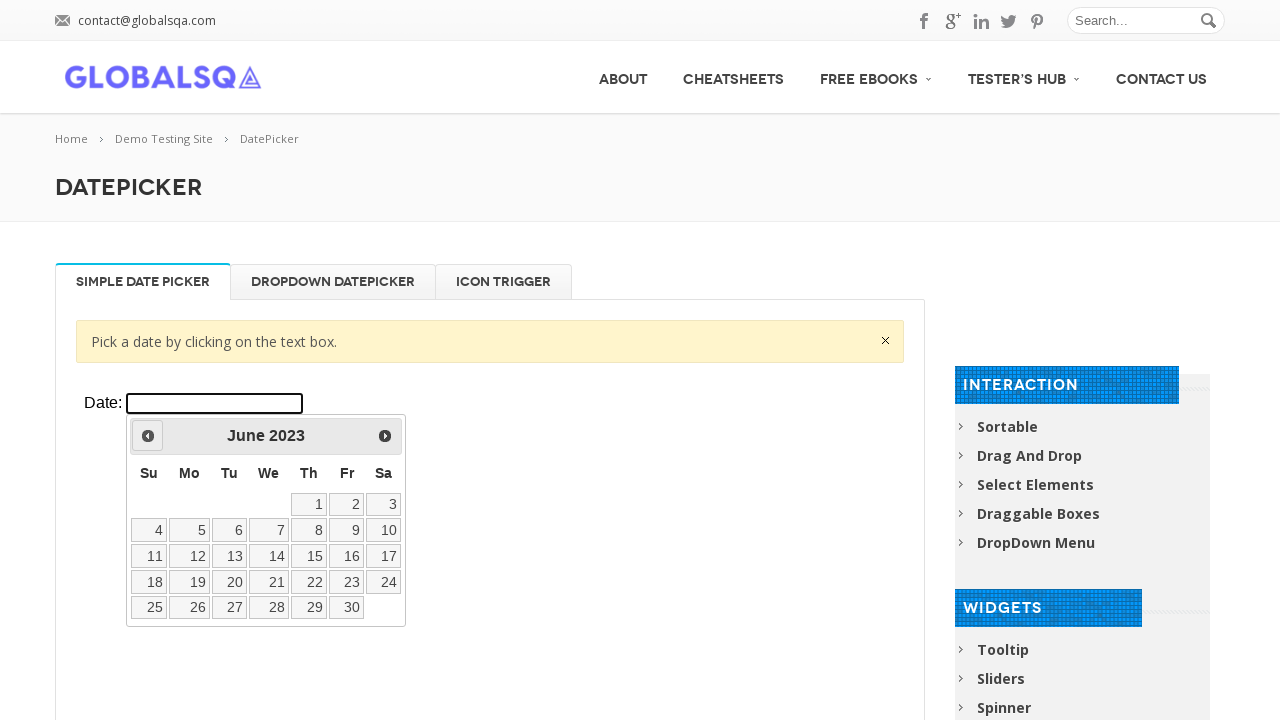

Clicked previous button to navigate to earlier year at (148, 436) on xpath=//*[@class='resp-tabs-container']/div[1]/p/iframe >> internal:control=ente
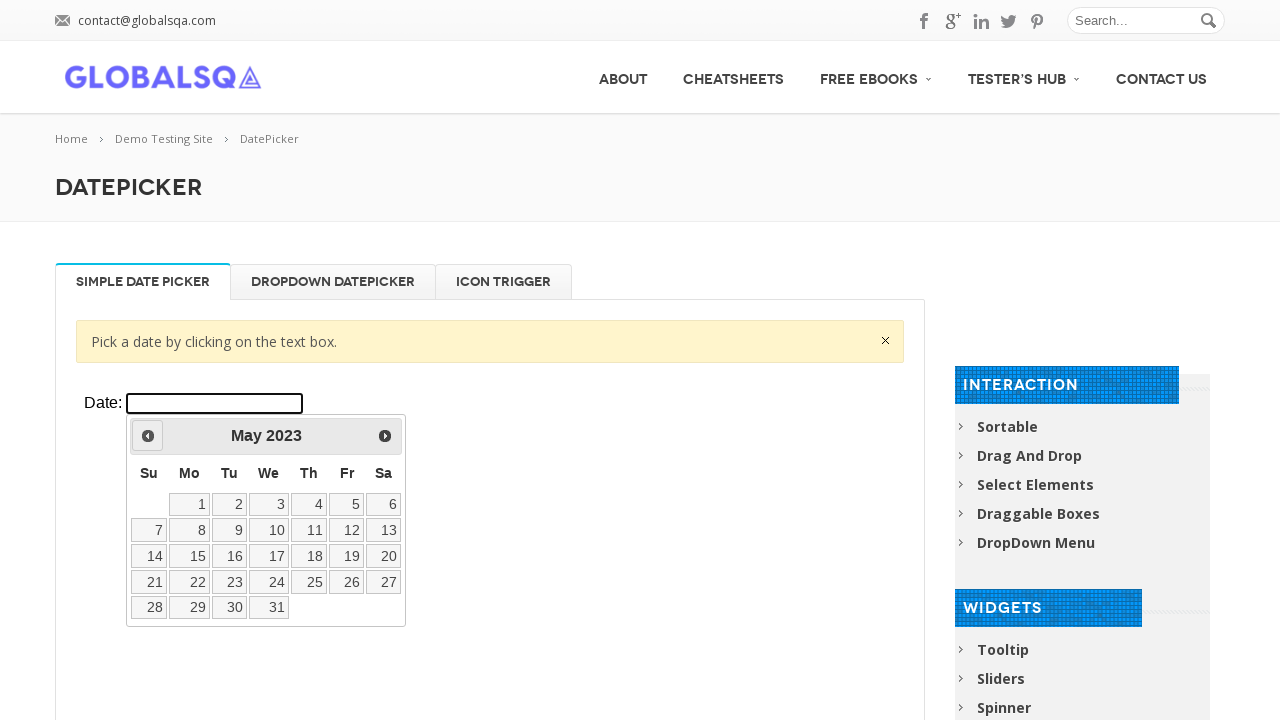

Clicked previous button to navigate to earlier year at (148, 436) on xpath=//*[@class='resp-tabs-container']/div[1]/p/iframe >> internal:control=ente
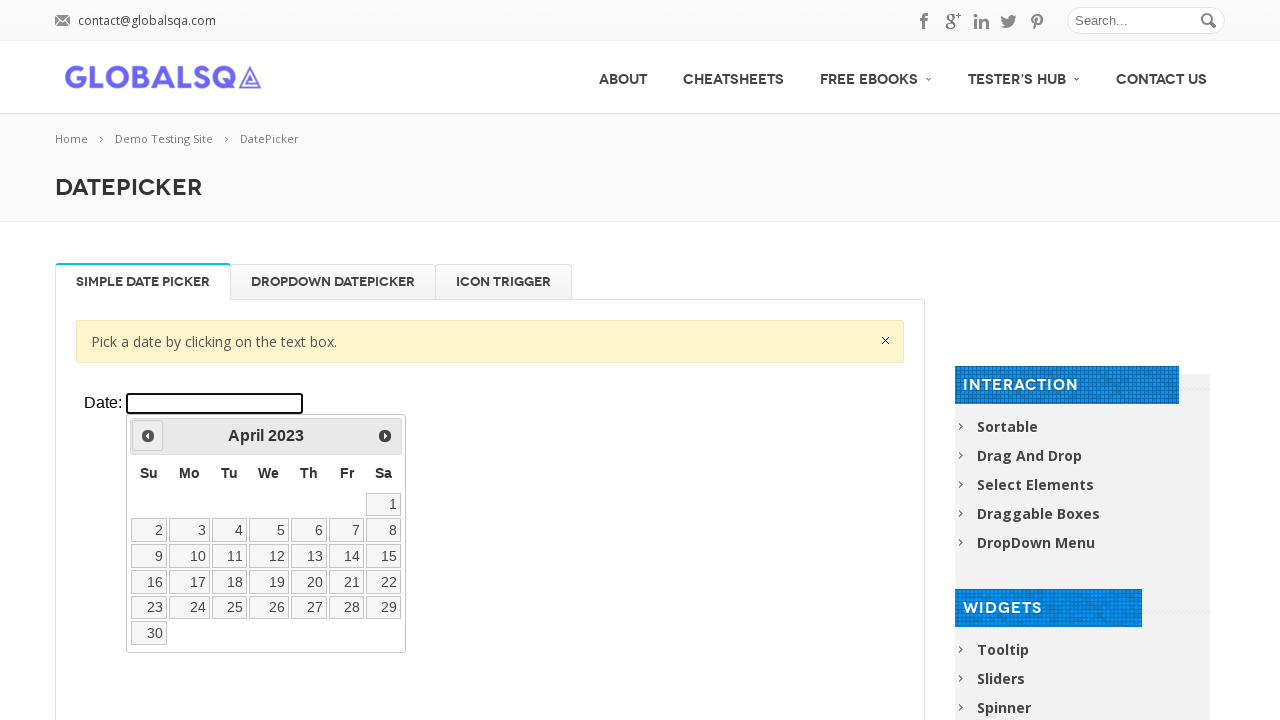

Clicked previous button to navigate to earlier year at (148, 436) on xpath=//*[@class='resp-tabs-container']/div[1]/p/iframe >> internal:control=ente
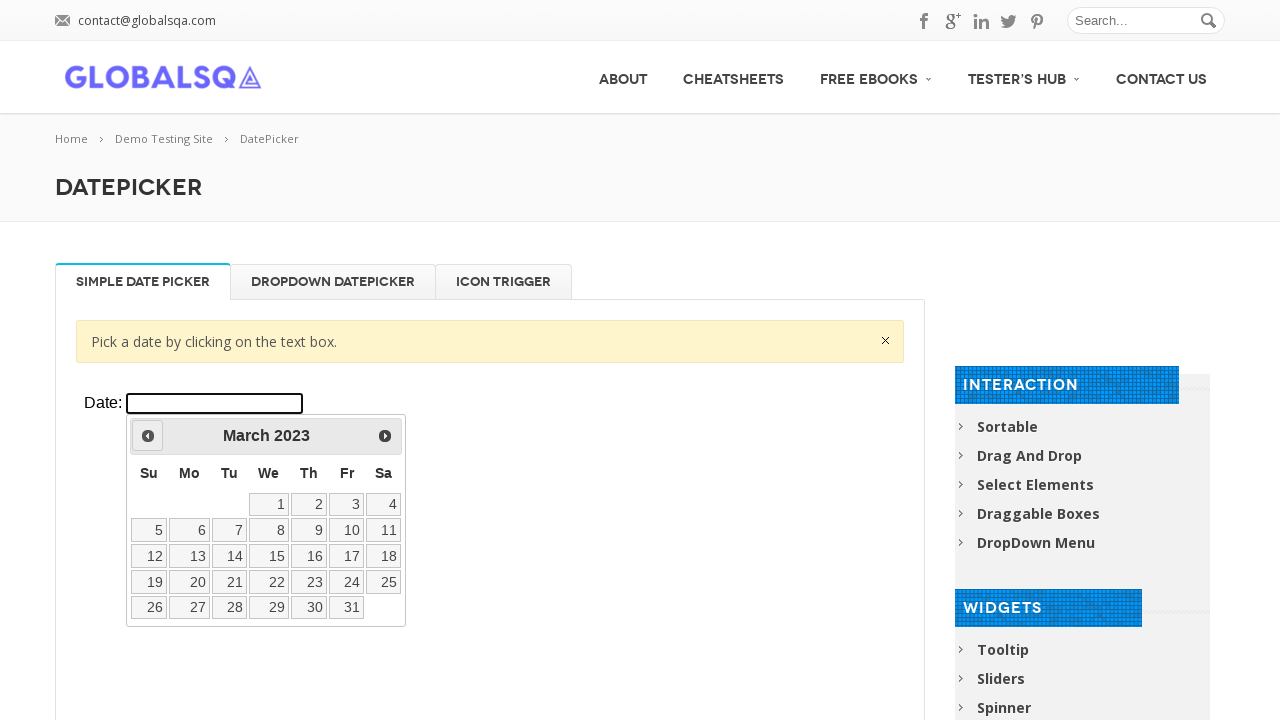

Clicked previous button to navigate to earlier year at (148, 436) on xpath=//*[@class='resp-tabs-container']/div[1]/p/iframe >> internal:control=ente
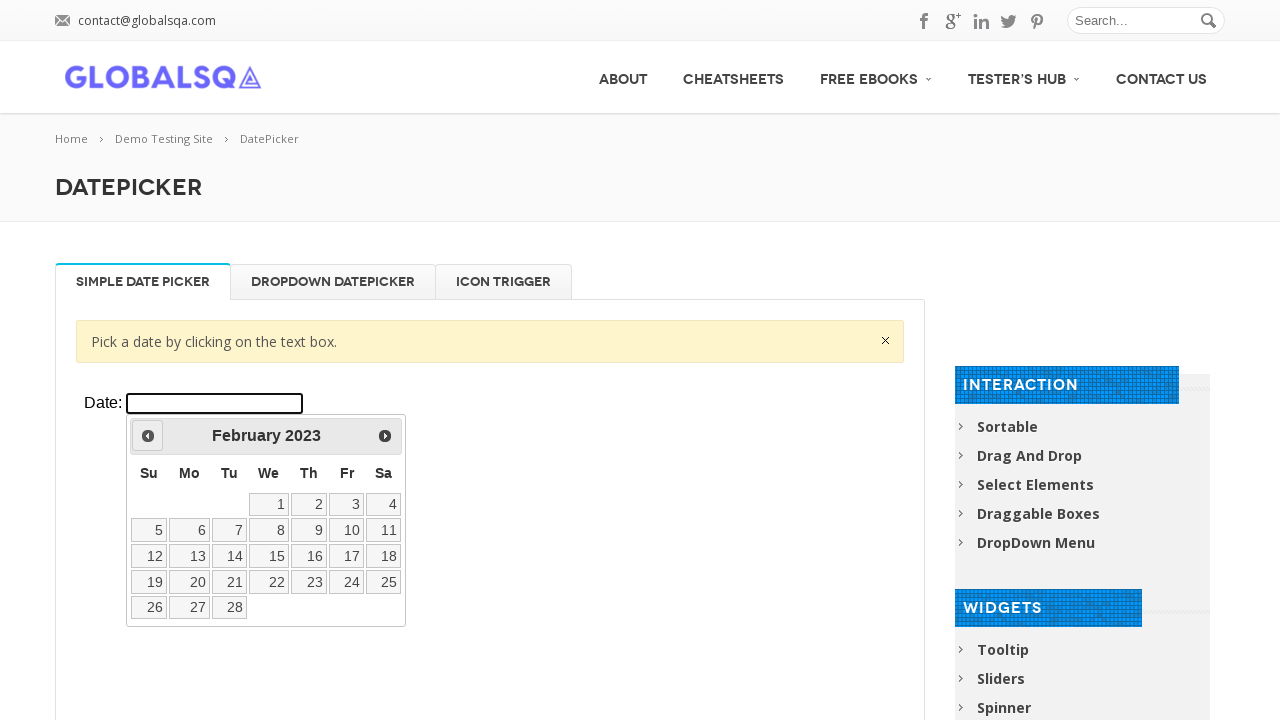

Clicked previous button to navigate to earlier year at (148, 436) on xpath=//*[@class='resp-tabs-container']/div[1]/p/iframe >> internal:control=ente
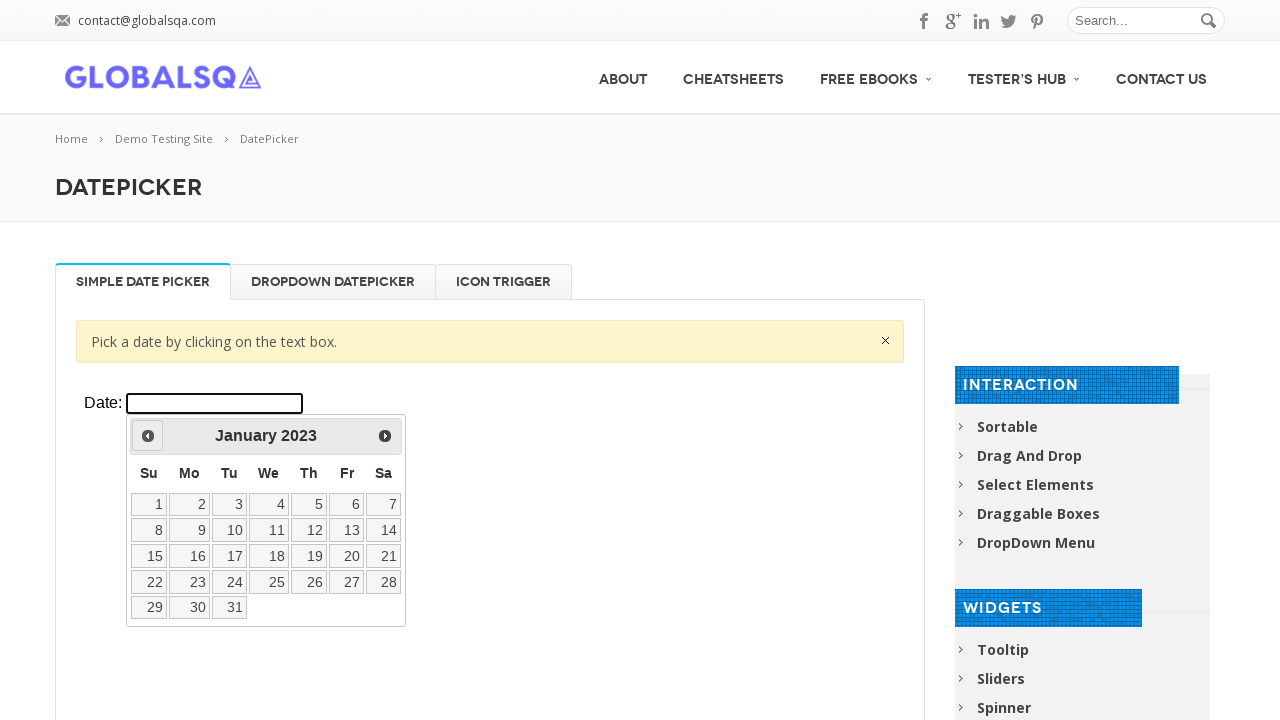

Clicked previous button to navigate to earlier year at (148, 436) on xpath=//*[@class='resp-tabs-container']/div[1]/p/iframe >> internal:control=ente
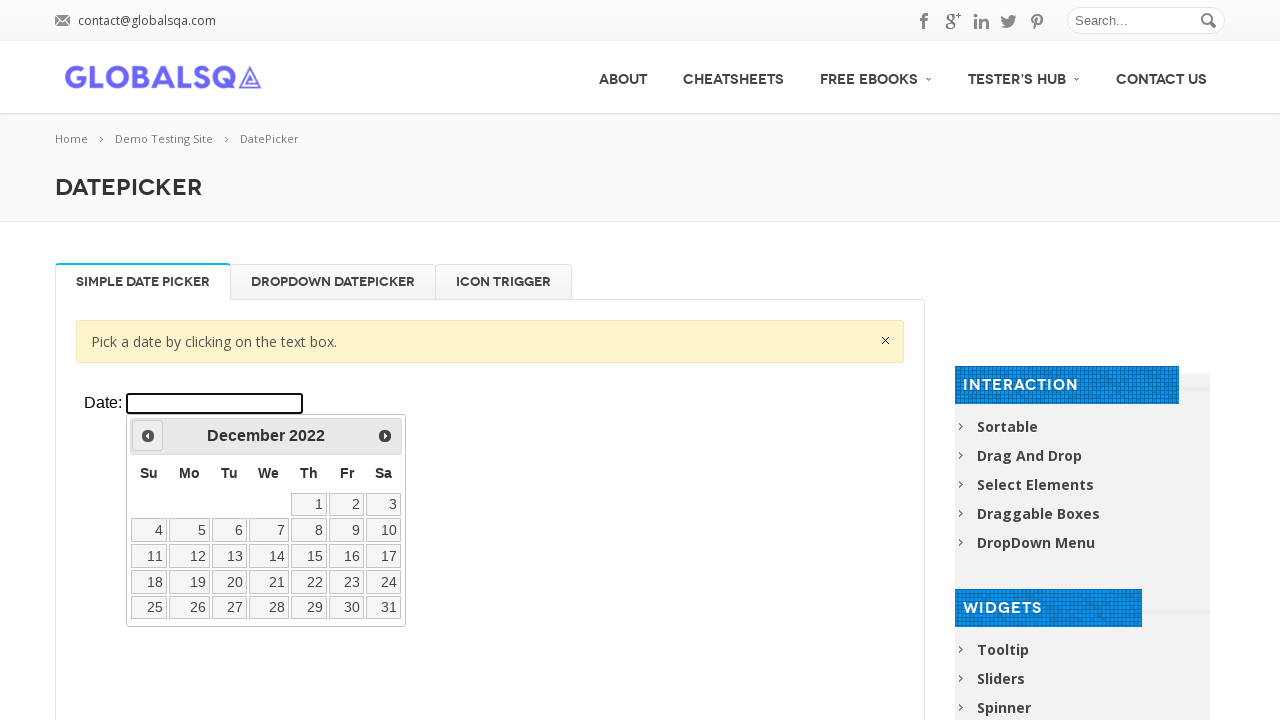

Clicked previous button to navigate to earlier month at (148, 436) on xpath=//*[@class='resp-tabs-container']/div[1]/p/iframe >> internal:control=ente
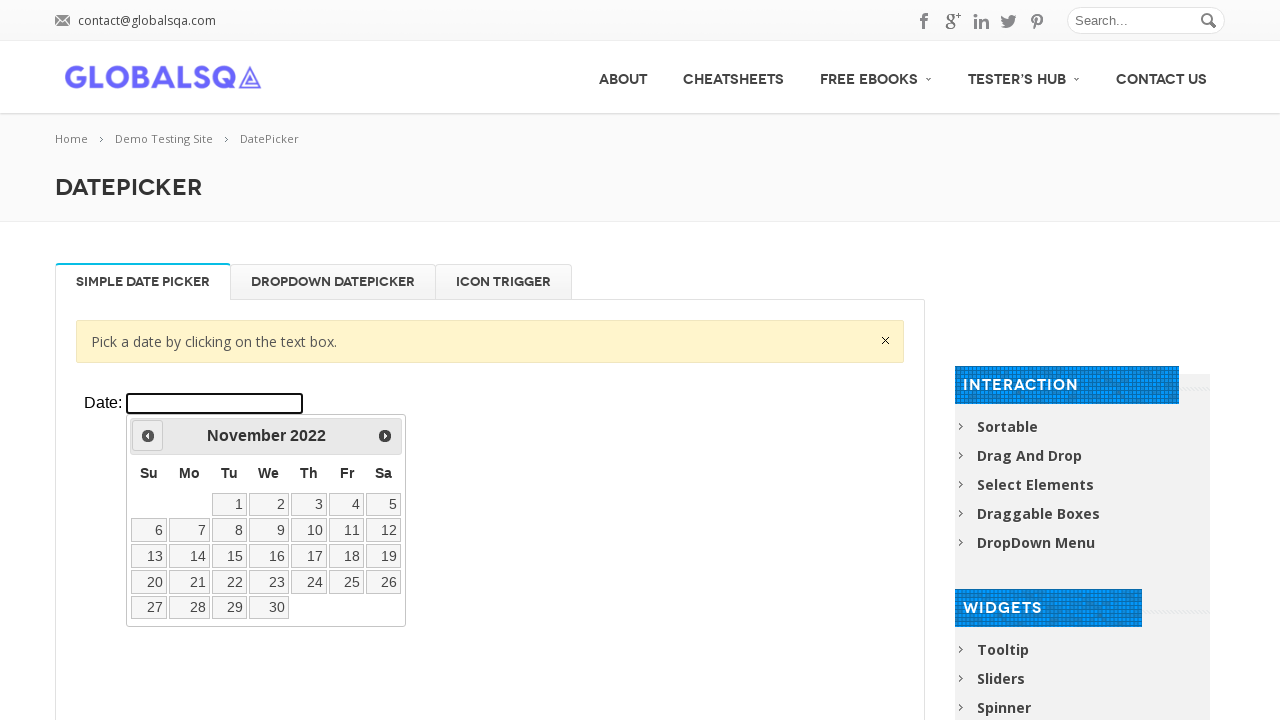

Clicked previous button to navigate to earlier month at (148, 436) on xpath=//*[@class='resp-tabs-container']/div[1]/p/iframe >> internal:control=ente
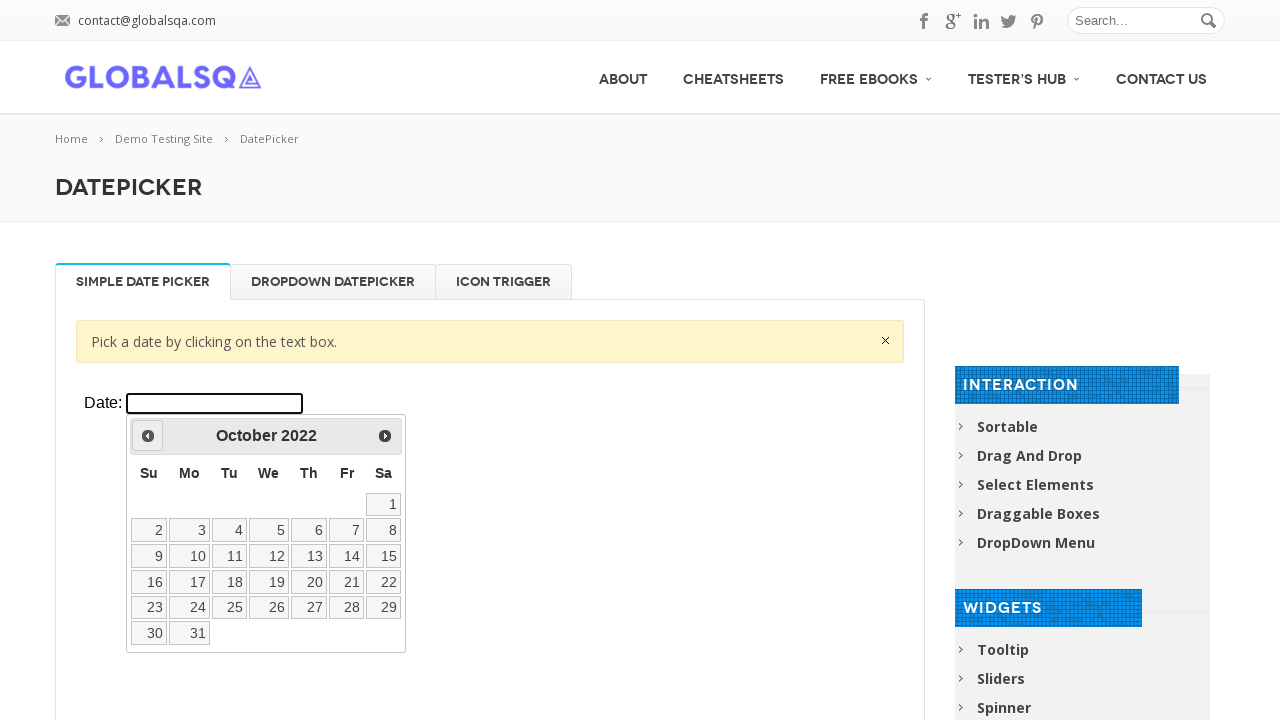

Clicked previous button to navigate to earlier month at (148, 436) on xpath=//*[@class='resp-tabs-container']/div[1]/p/iframe >> internal:control=ente
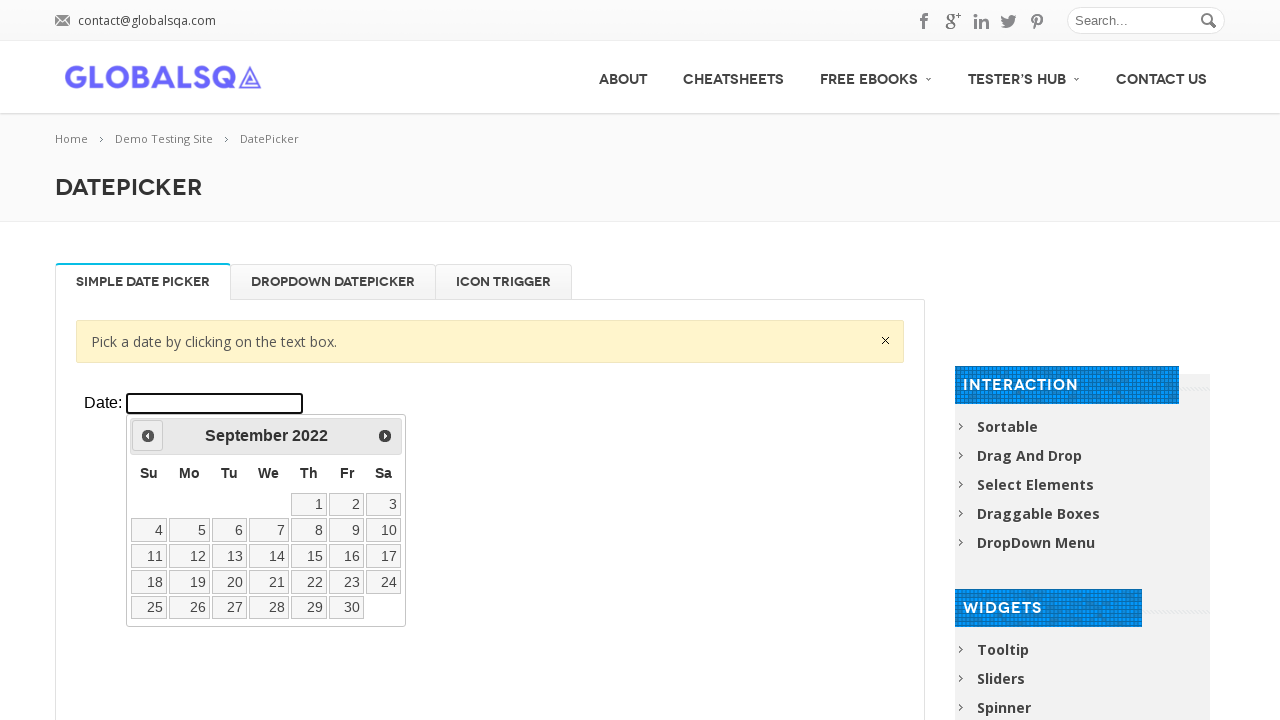

Clicked previous button to navigate to earlier month at (148, 436) on xpath=//*[@class='resp-tabs-container']/div[1]/p/iframe >> internal:control=ente
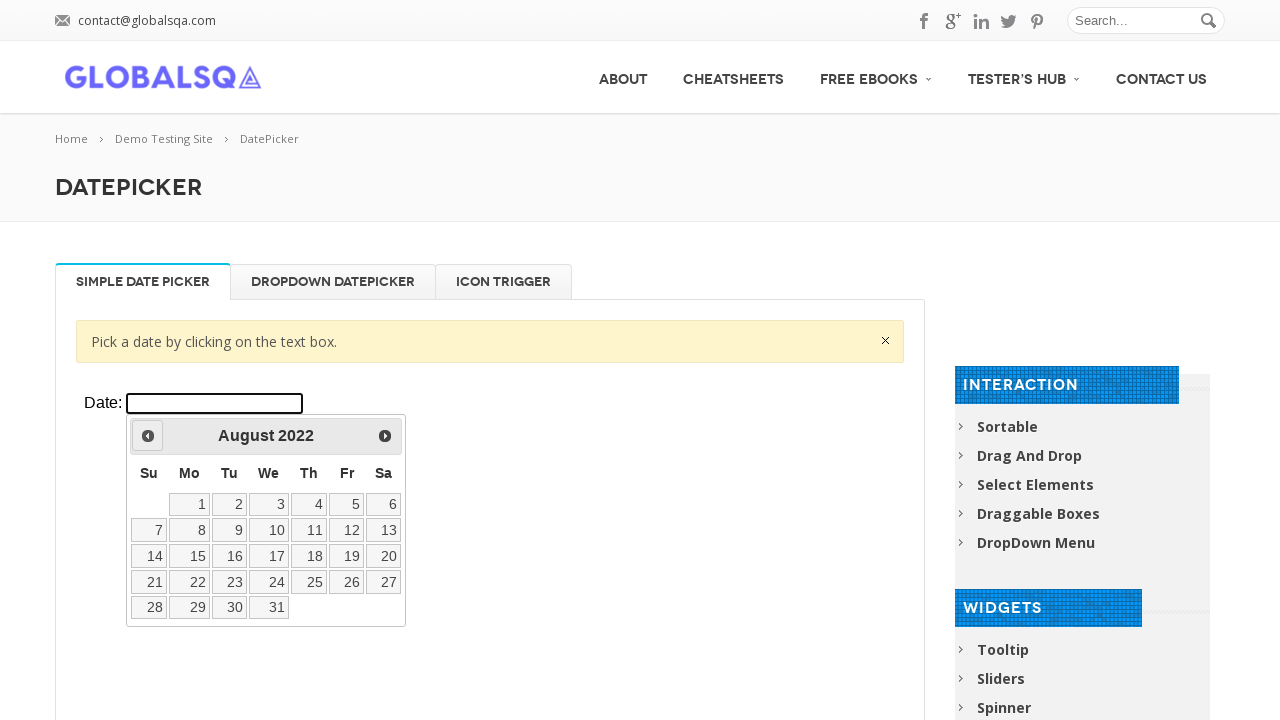

Clicked previous button to navigate to earlier month at (148, 436) on xpath=//*[@class='resp-tabs-container']/div[1]/p/iframe >> internal:control=ente
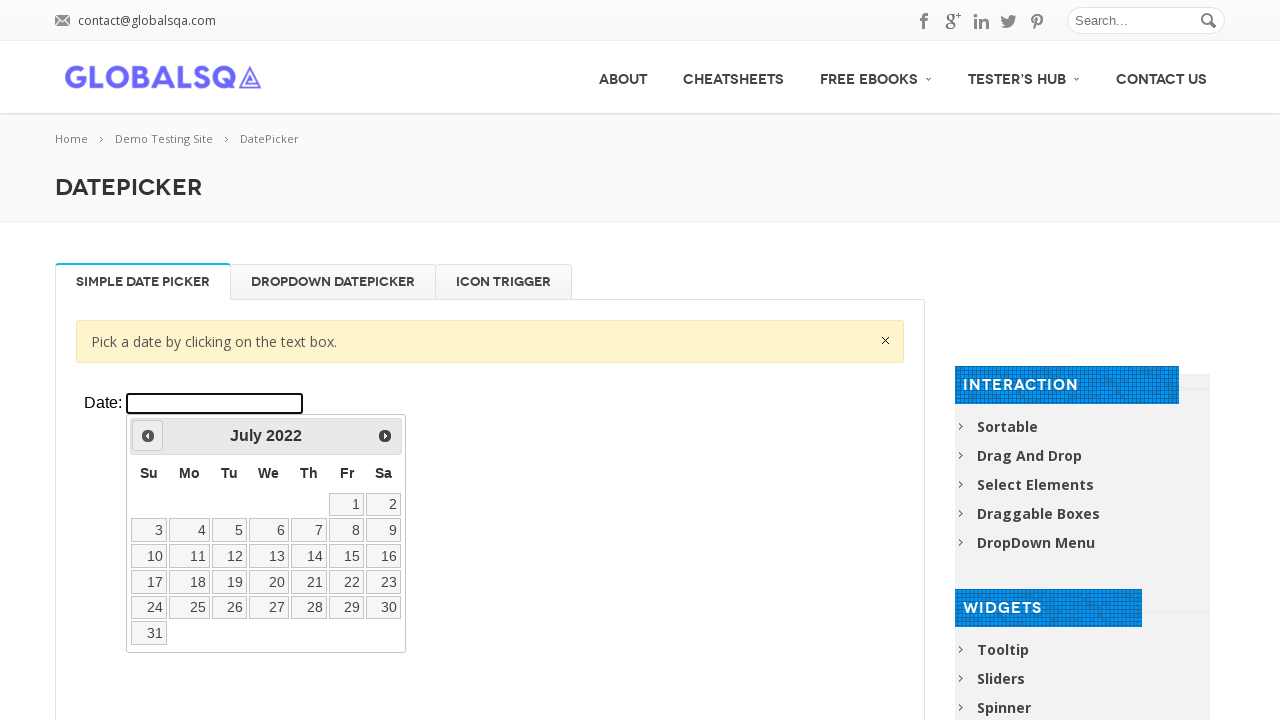

Clicked previous button to navigate to earlier month at (148, 436) on xpath=//*[@class='resp-tabs-container']/div[1]/p/iframe >> internal:control=ente
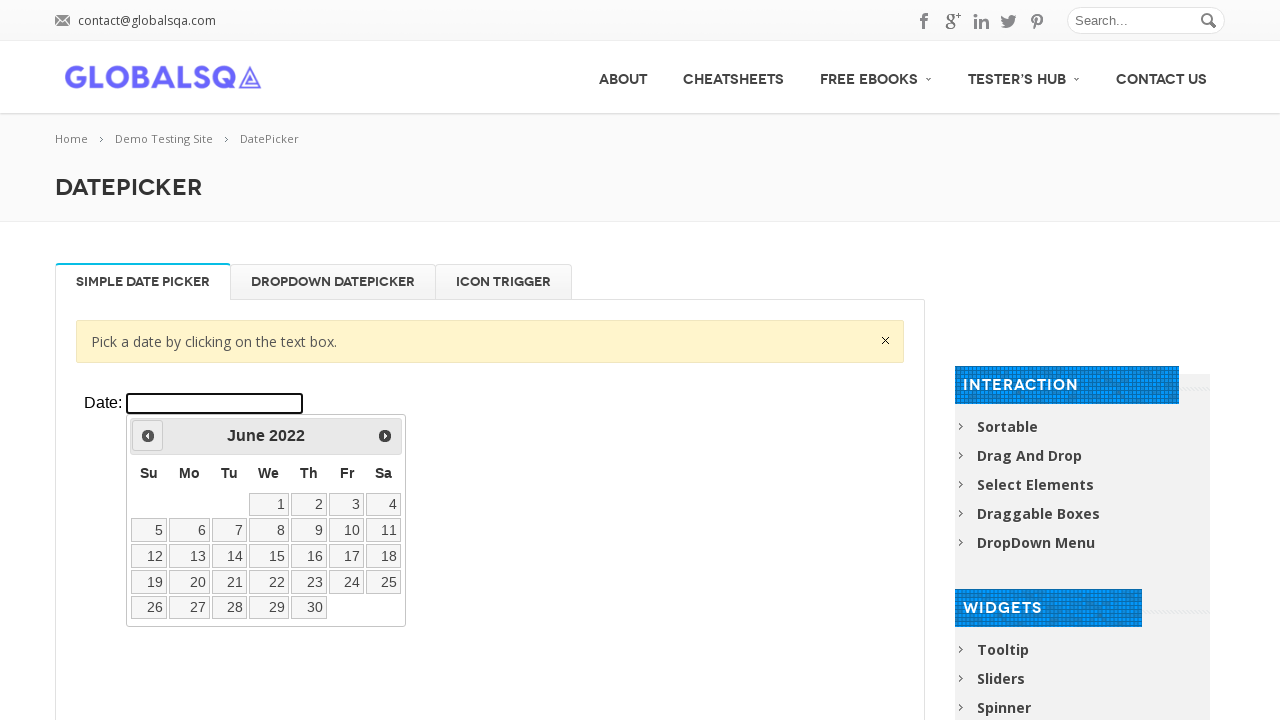

Located all date cells in calendar
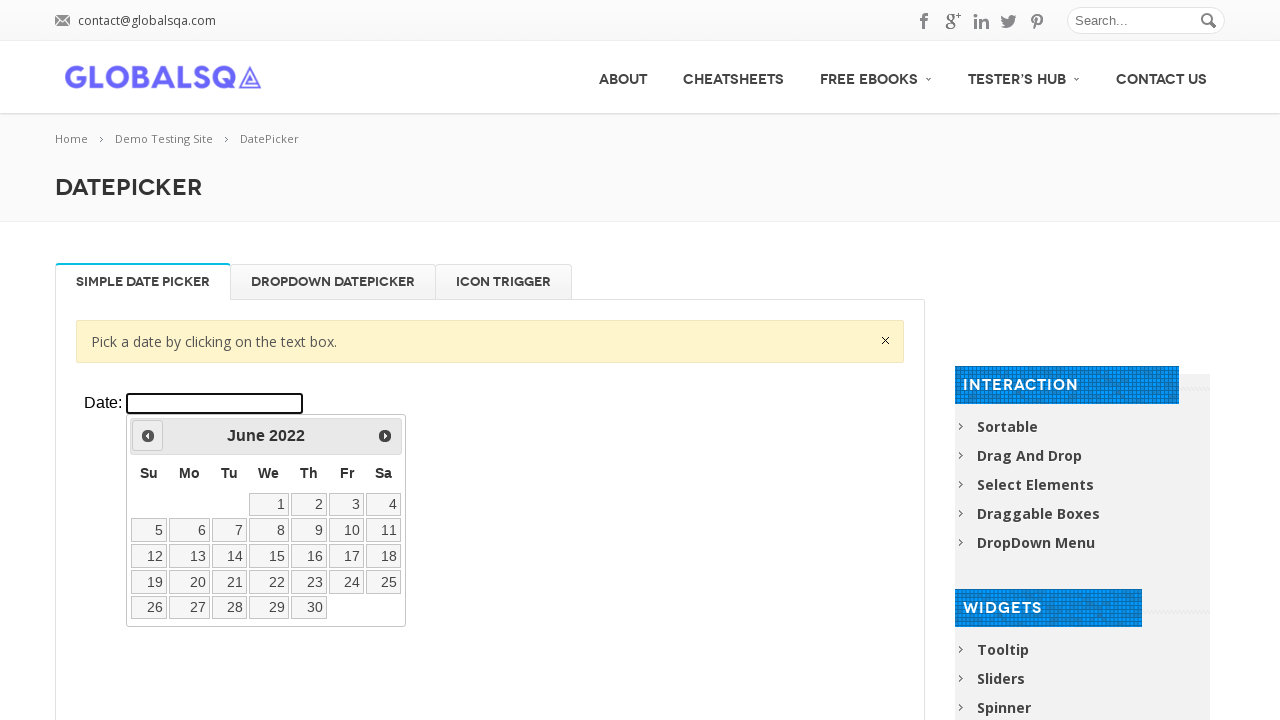

Selected date 10 from calendar (June 10, 2022) at (347, 530) on xpath=//*[@class='resp-tabs-container']/div[1]/p/iframe >> internal:control=ente
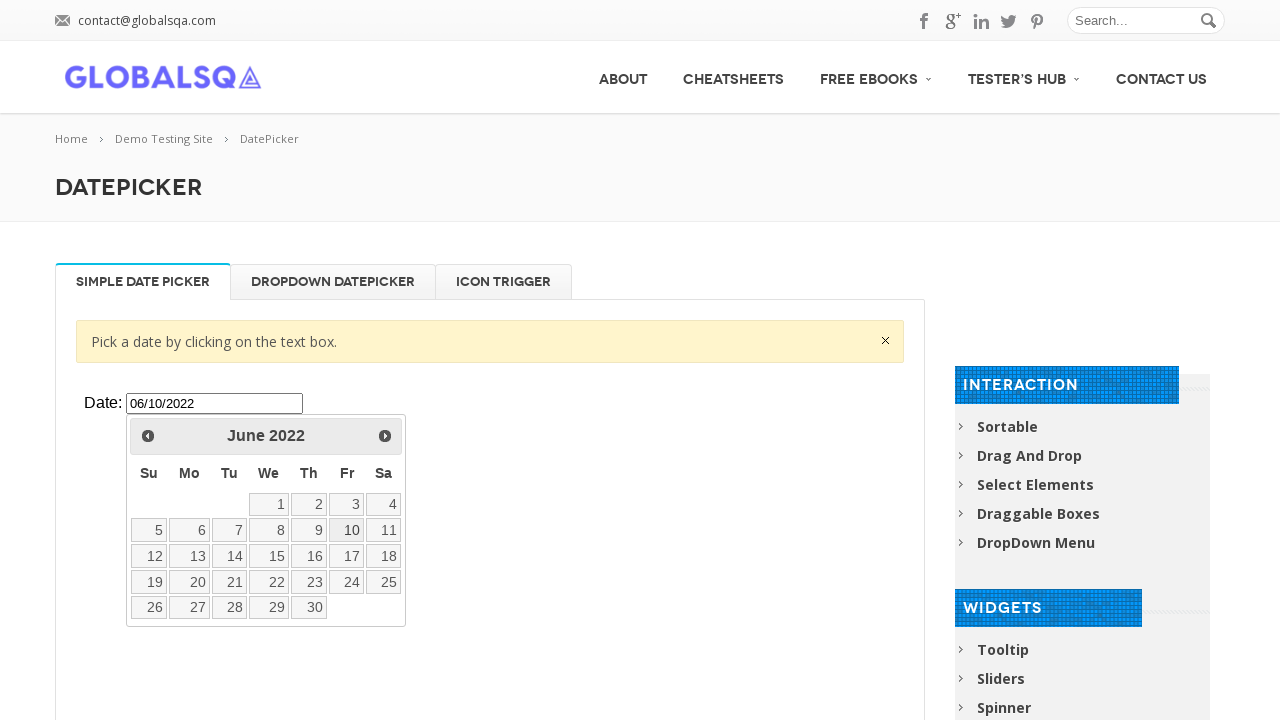

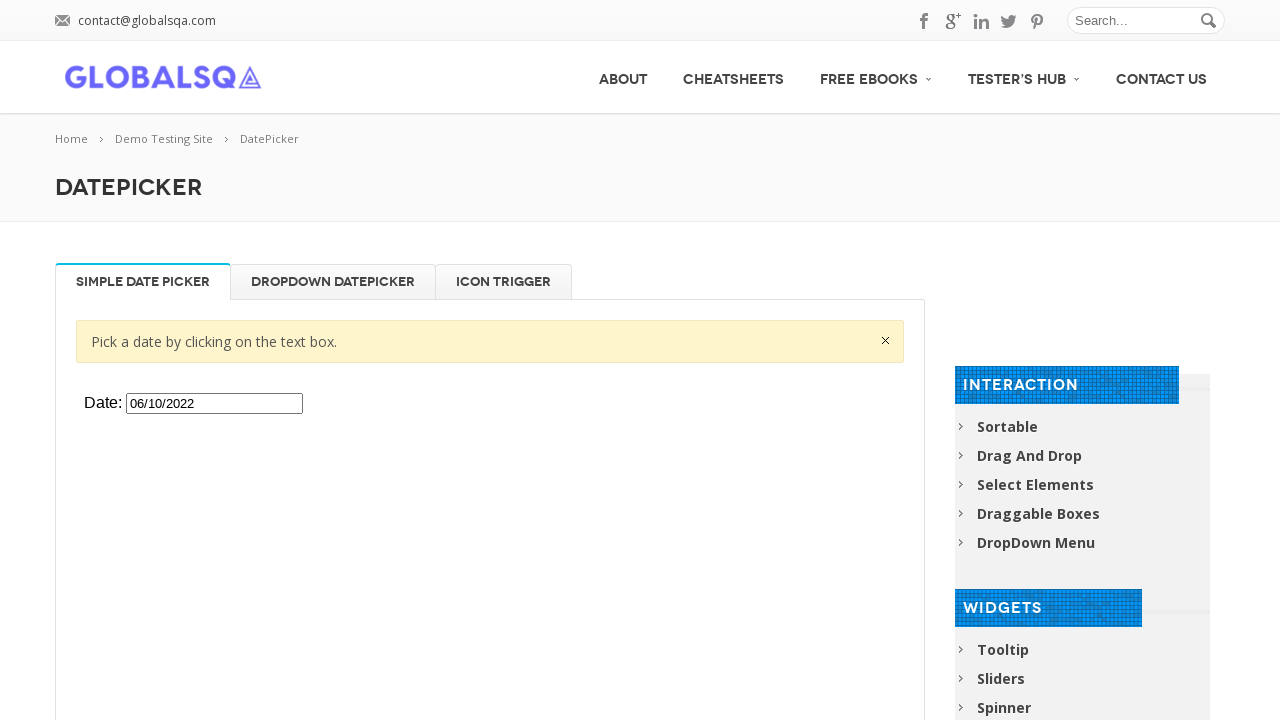